Automates a 6-variable Karnaugh map solver by clicking checkboxes based on a predefined binary array pattern, then submitting the form to calculate the simplified Boolean expression

Starting URL: http://www.32x8.com/var6.html

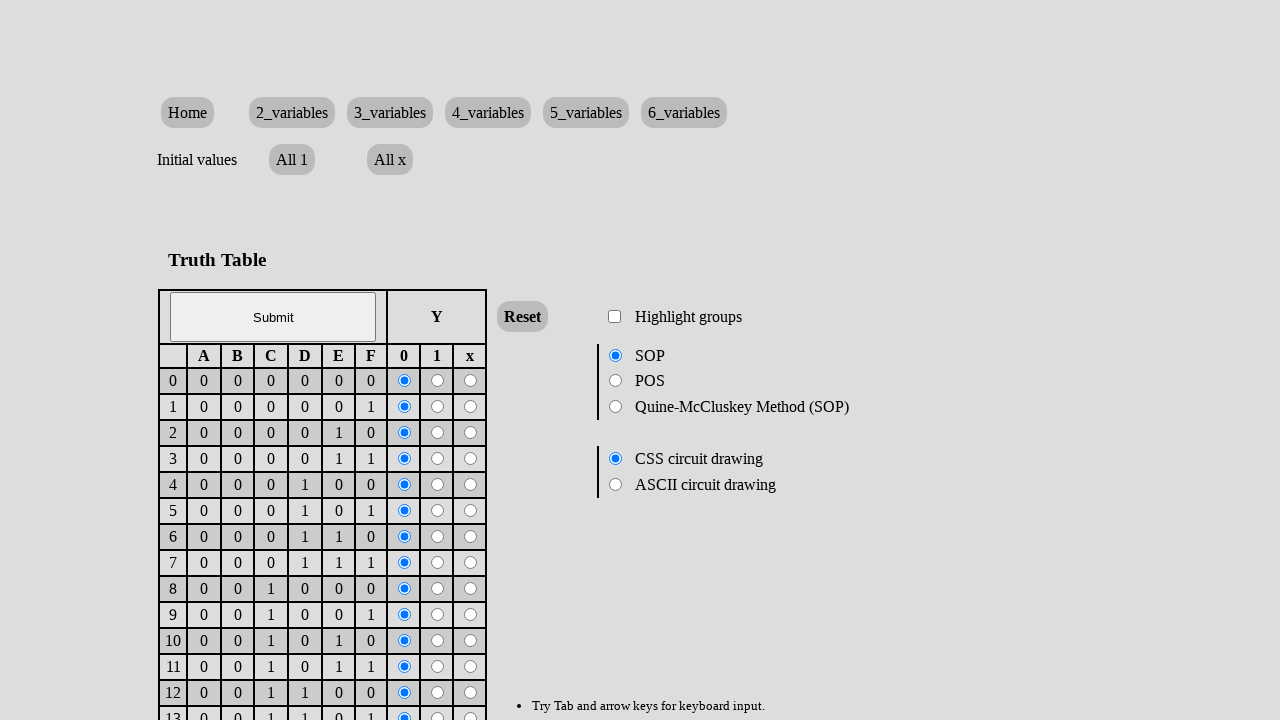

Clicked checkbox at row 4 (cell 1 of 64) based on binary array pattern at (438, 407) on //html/body/form/table/tbody/tr[4]/td[9]/input
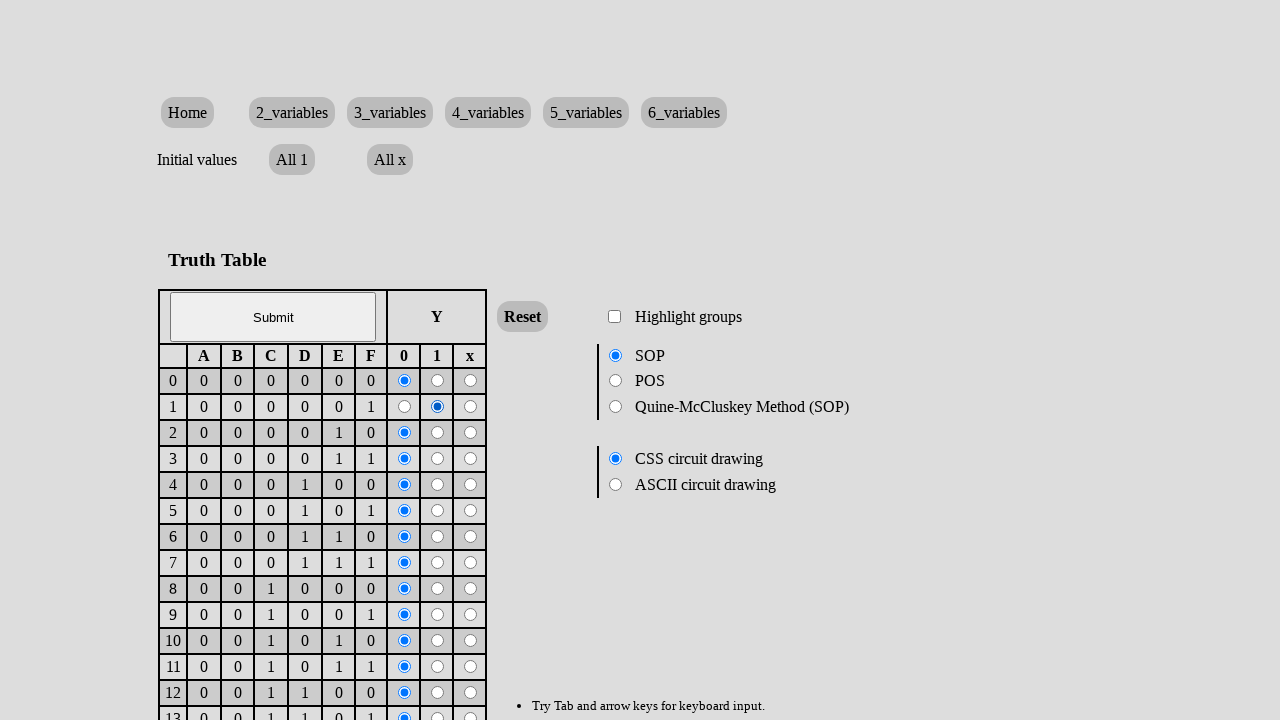

Clicked checkbox at row 5 (cell 2 of 64) based on binary array pattern at (438, 433) on //html/body/form/table/tbody/tr[5]/td[9]/input
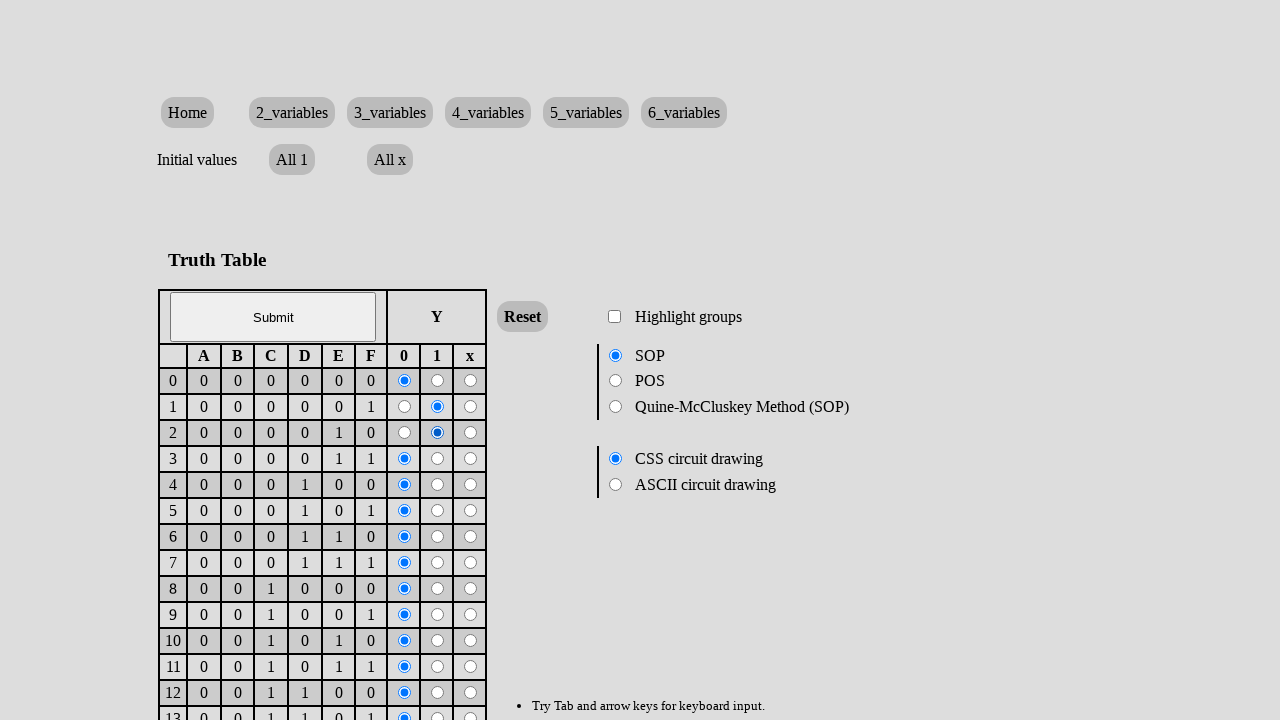

Clicked checkbox at row 6 (cell 3 of 64) based on binary array pattern at (438, 459) on //html/body/form/table/tbody/tr[6]/td[9]/input
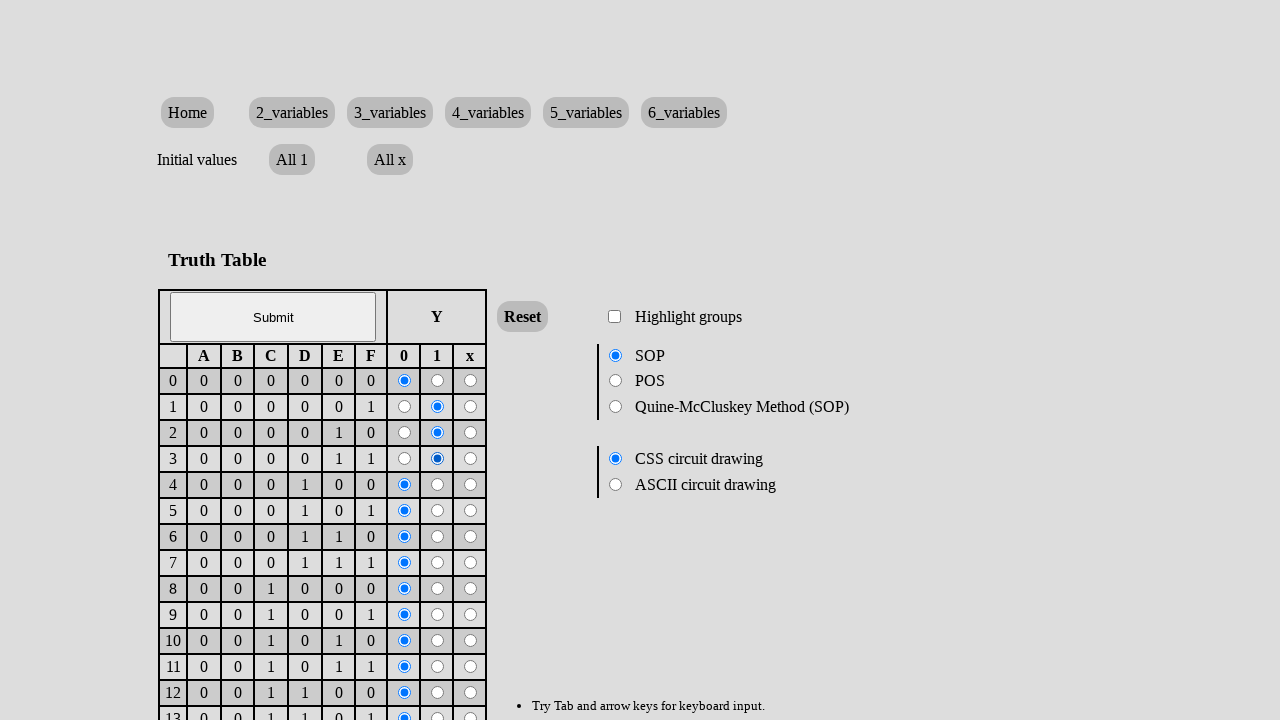

Clicked checkbox at row 8 (cell 5 of 64) based on binary array pattern at (438, 511) on //html/body/form/table/tbody/tr[8]/td[9]/input
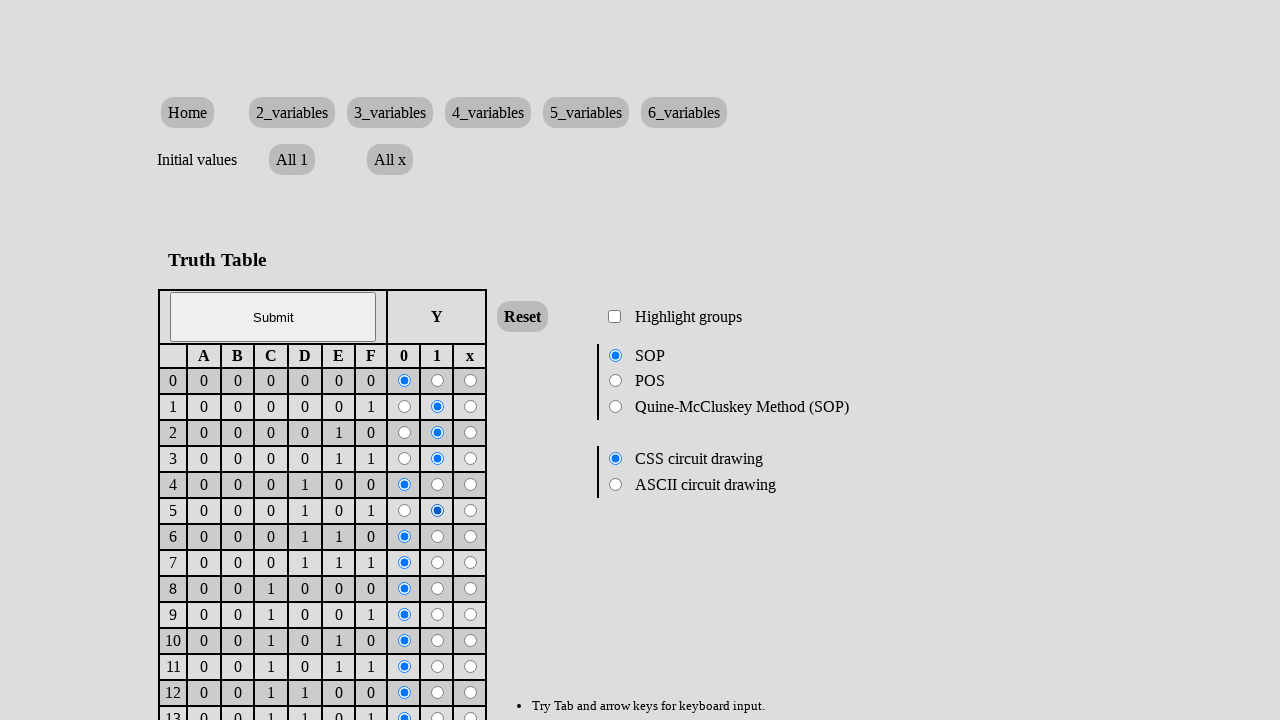

Clicked checkbox at row 10 (cell 7 of 64) based on binary array pattern at (438, 563) on //html/body/form/table/tbody/tr[10]/td[9]/input
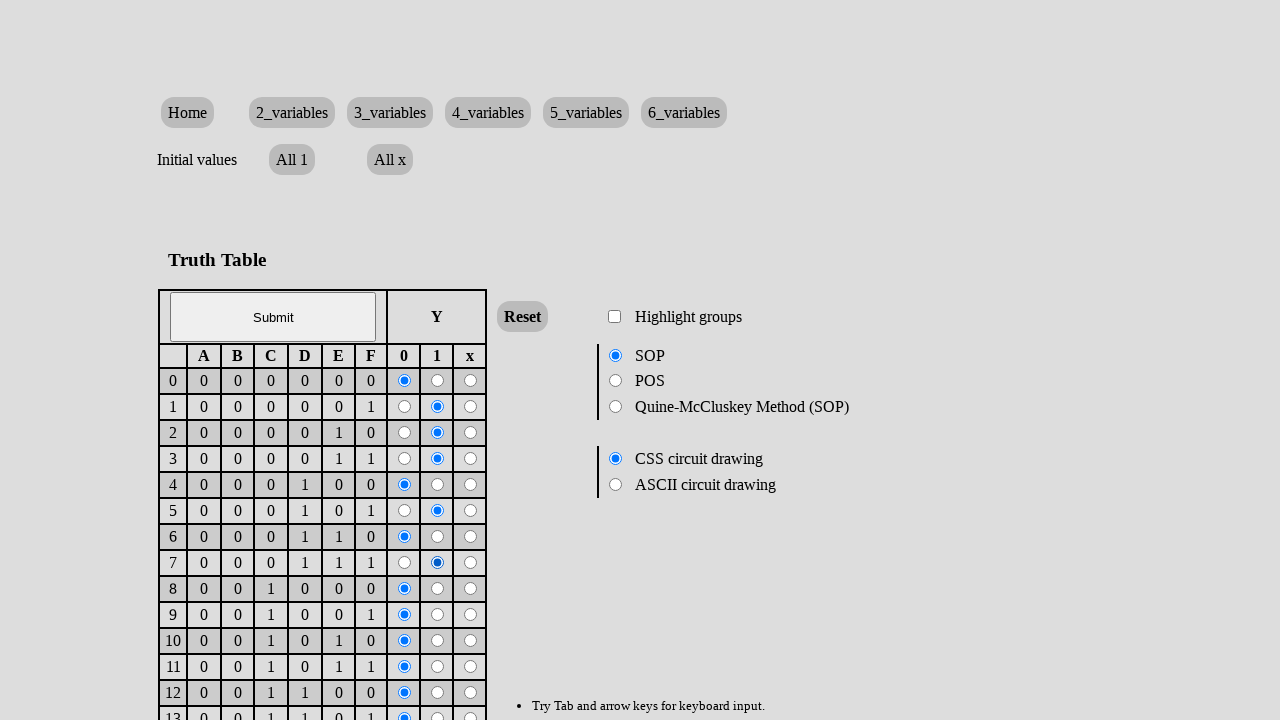

Clicked checkbox at row 12 (cell 9 of 64) based on binary array pattern at (438, 615) on //html/body/form/table/tbody/tr[12]/td[9]/input
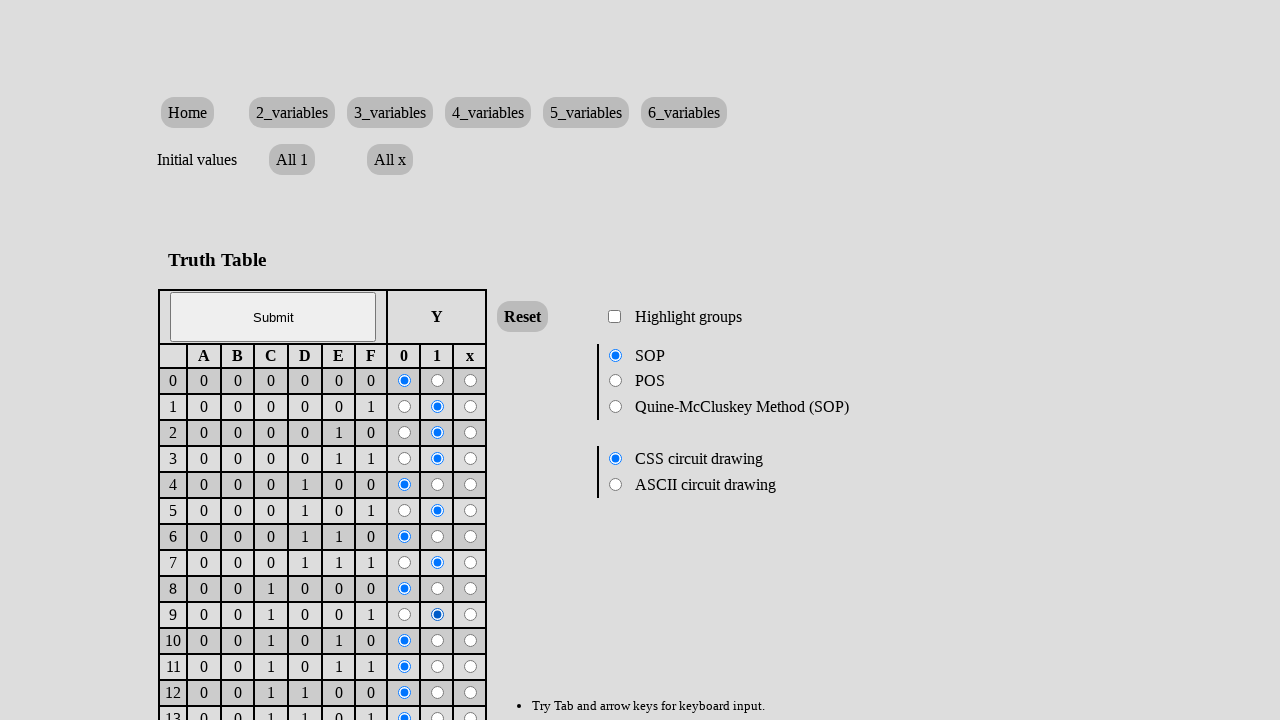

Clicked checkbox at row 13 (cell 10 of 64) based on binary array pattern at (438, 641) on //html/body/form/table/tbody/tr[13]/td[9]/input
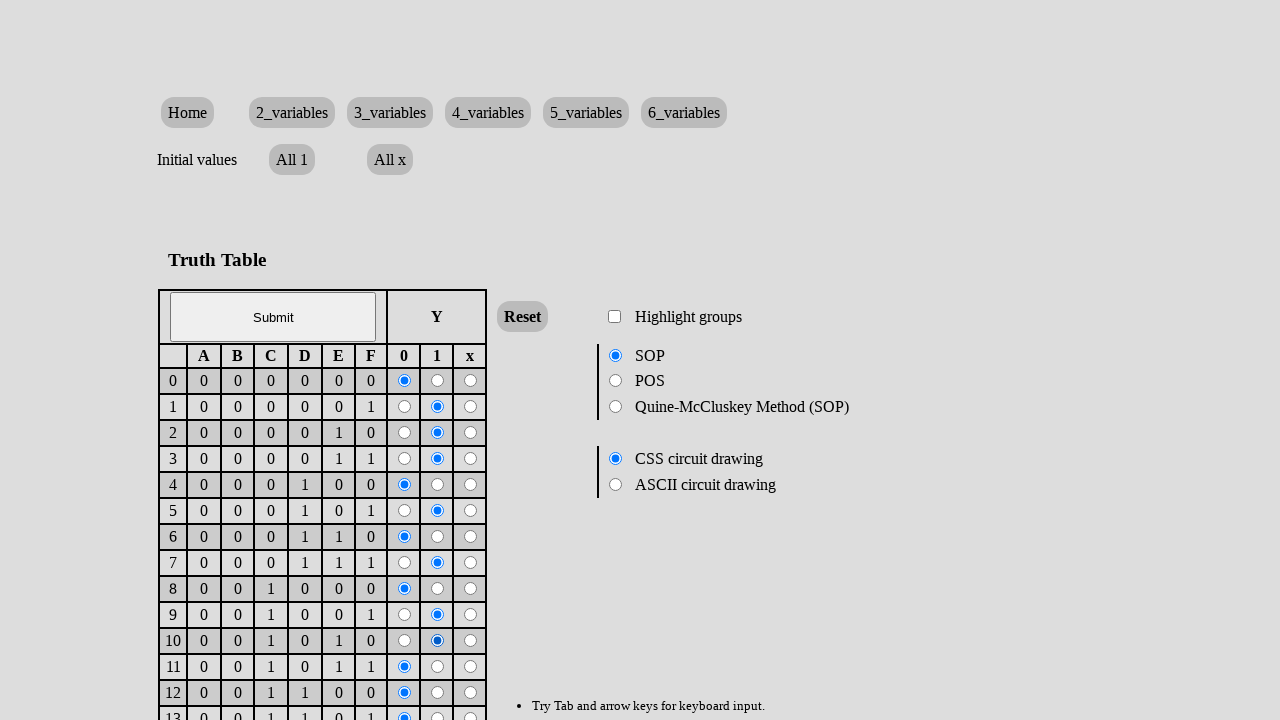

Clicked checkbox at row 14 (cell 11 of 64) based on binary array pattern at (438, 667) on //html/body/form/table/tbody/tr[14]/td[9]/input
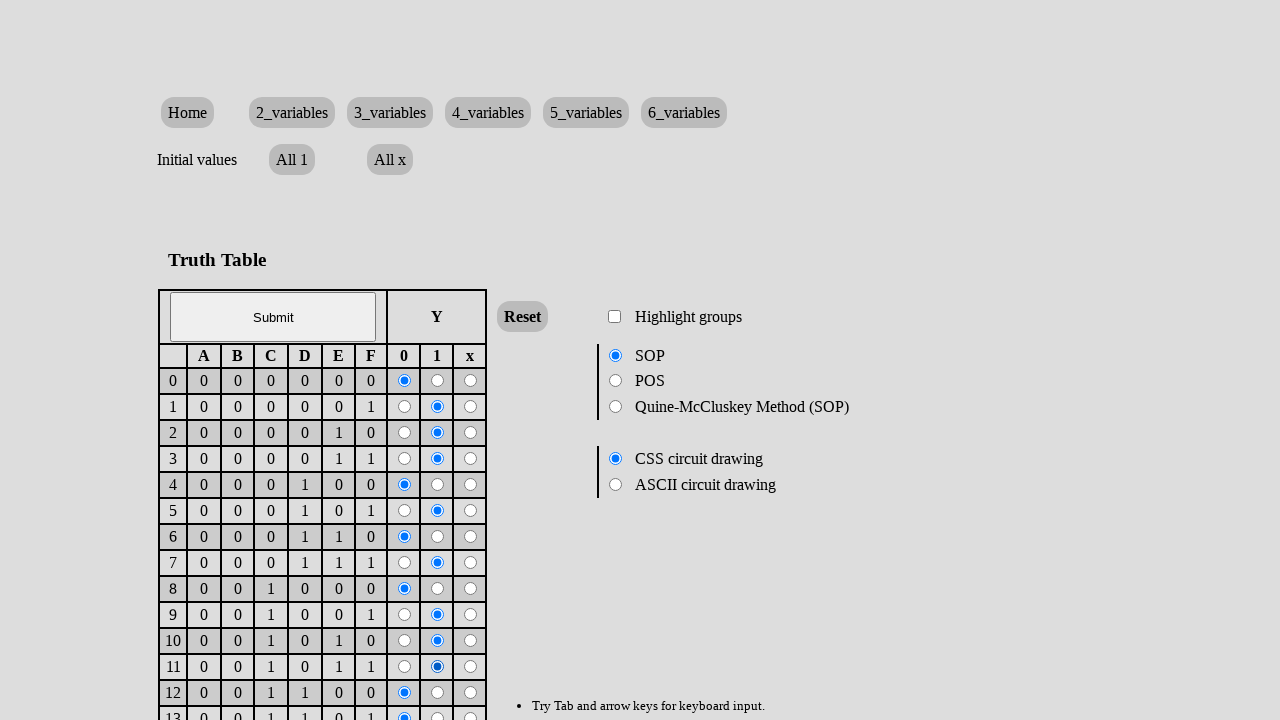

Clicked checkbox at row 15 (cell 12 of 64) based on binary array pattern at (438, 693) on //html/body/form/table/tbody/tr[15]/td[9]/input
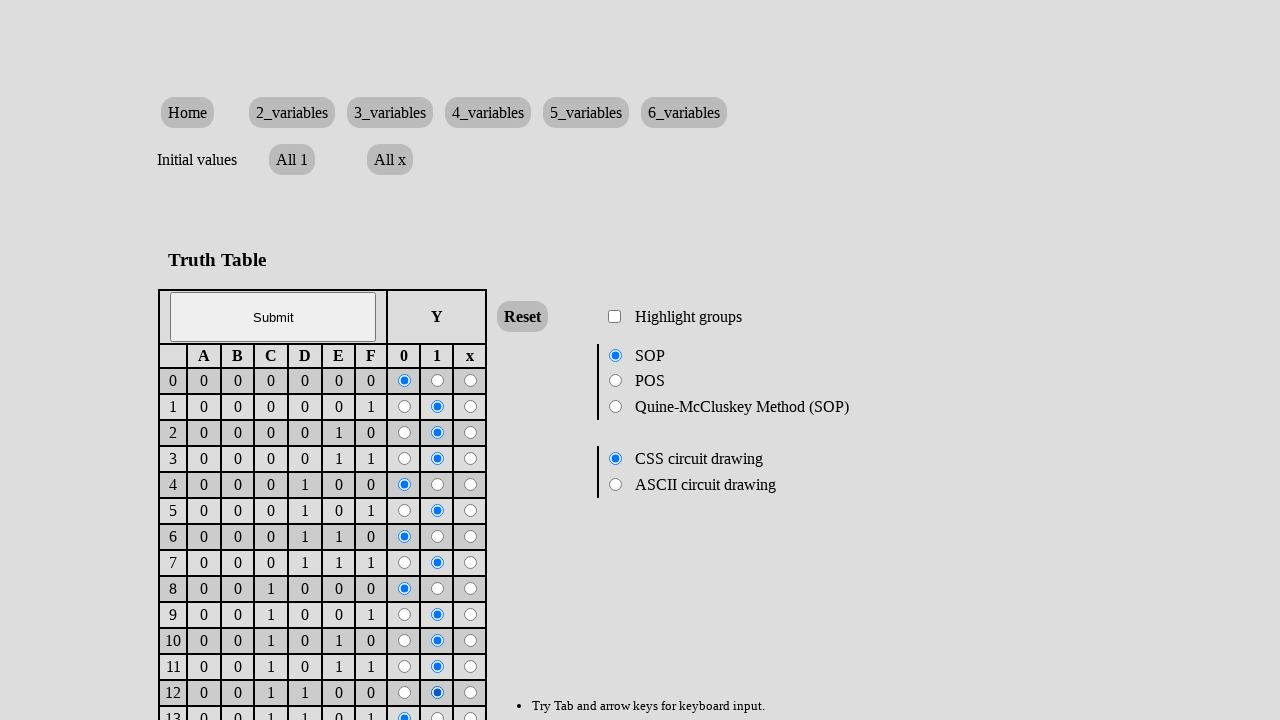

Clicked checkbox at row 16 (cell 13 of 64) based on binary array pattern at (438, 714) on //html/body/form/table/tbody/tr[16]/td[9]/input
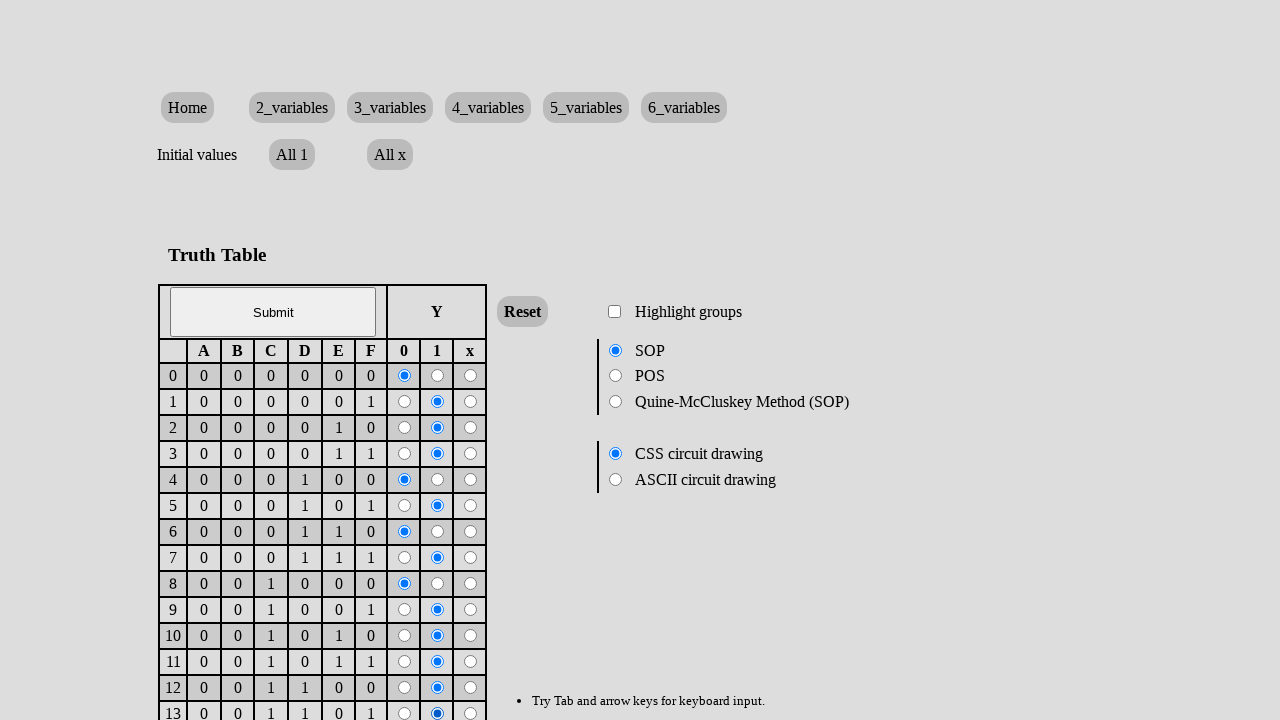

Clicked checkbox at row 17 (cell 14 of 64) based on binary array pattern at (438, 361) on //html/body/form/table/tbody/tr[17]/td[9]/input
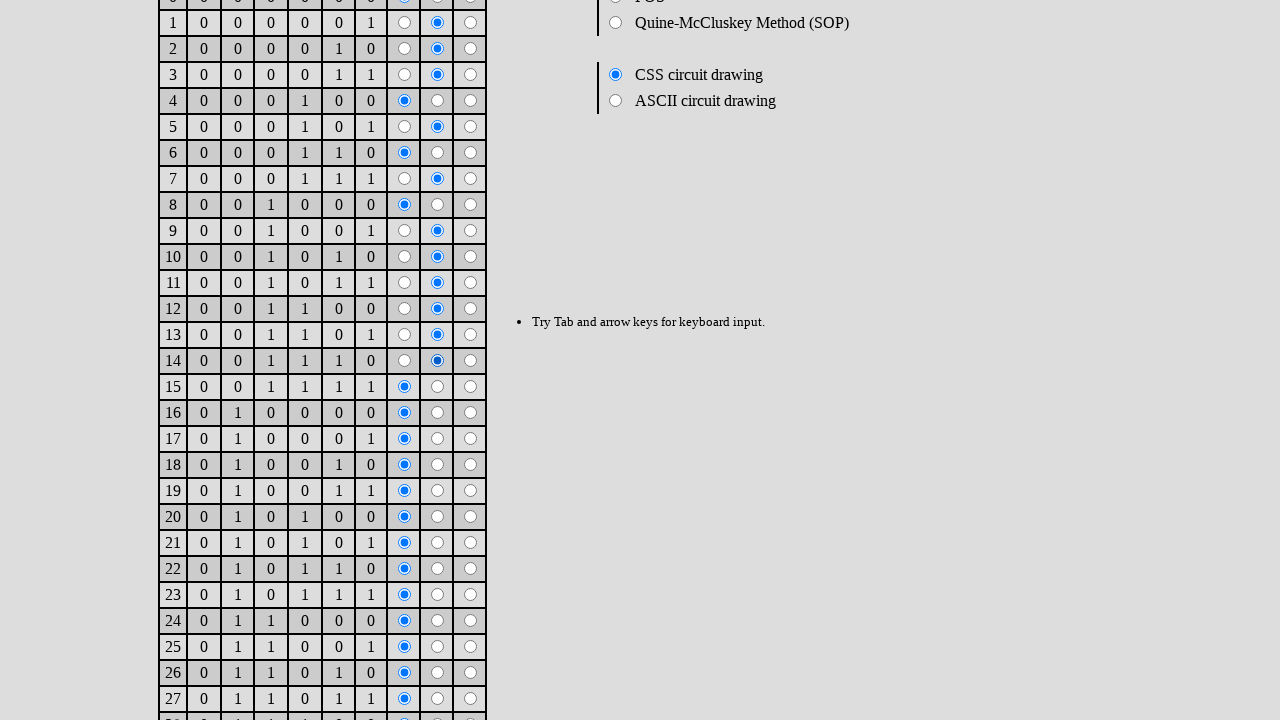

Clicked checkbox at row 18 (cell 15 of 64) based on binary array pattern at (438, 387) on //html/body/form/table/tbody/tr[18]/td[9]/input
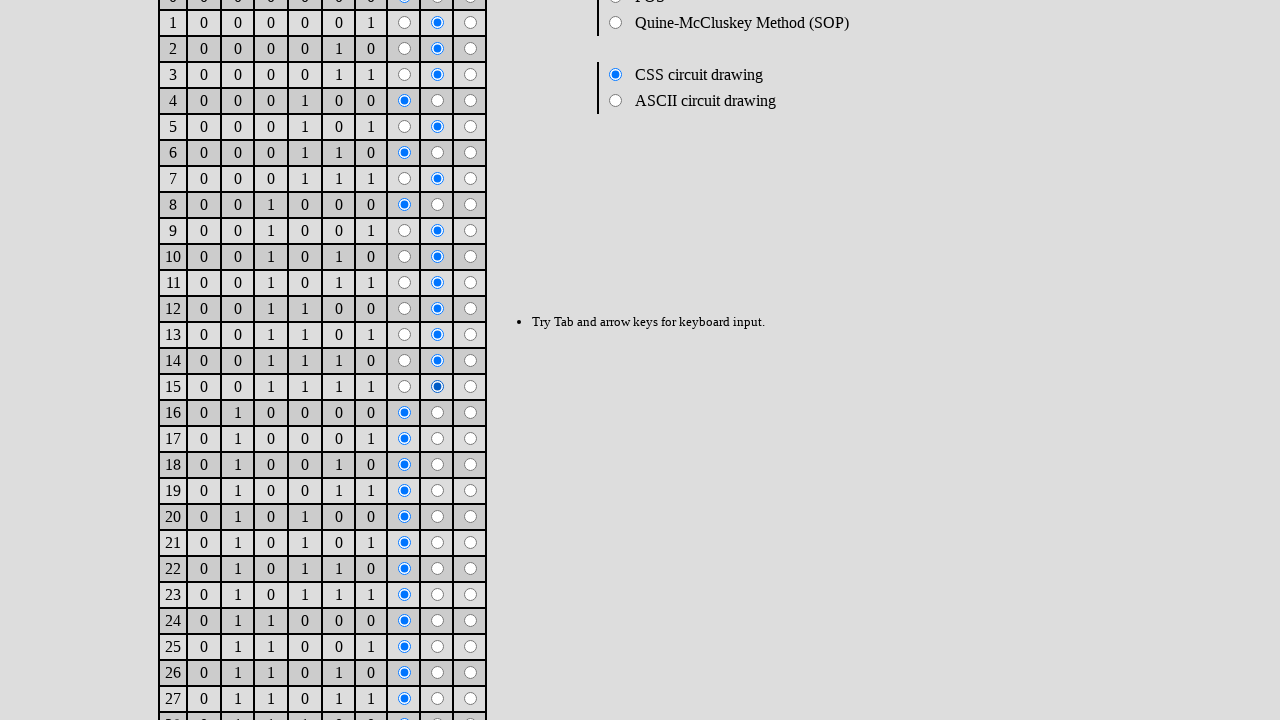

Clicked checkbox at row 19 (cell 16 of 64) based on binary array pattern at (438, 413) on //html/body/form/table/tbody/tr[19]/td[9]/input
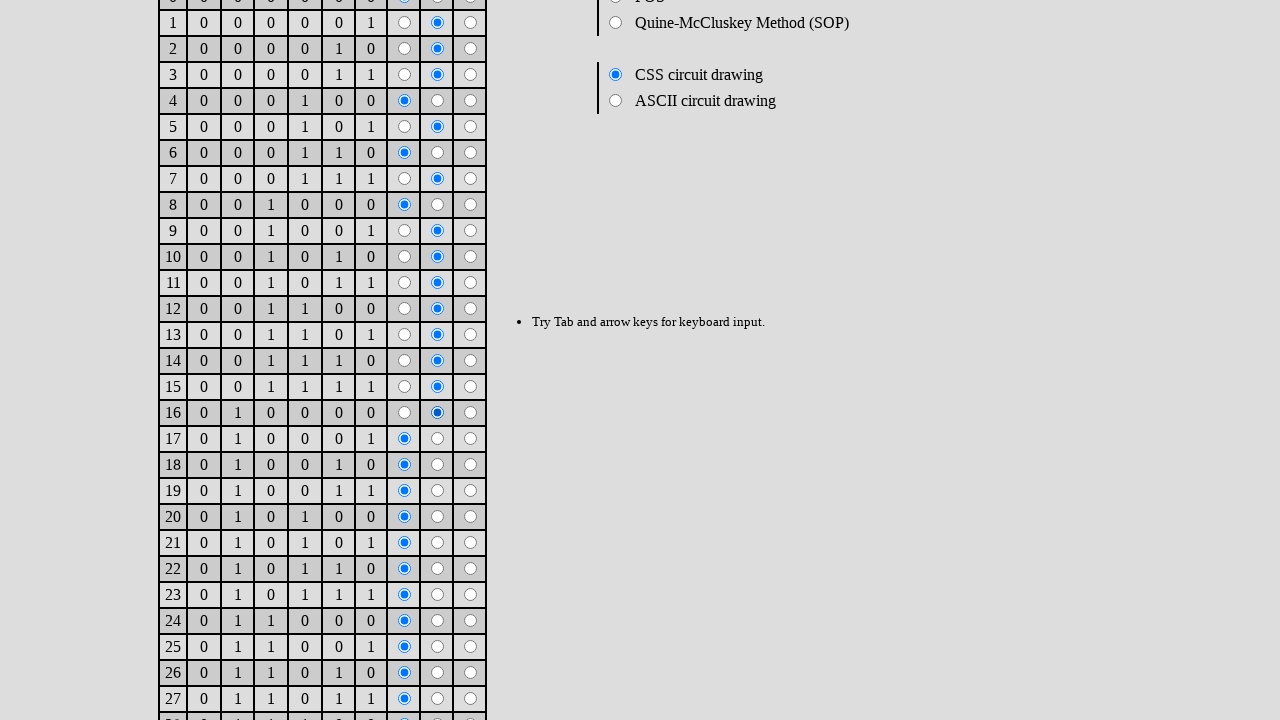

Clicked checkbox at row 22 (cell 19 of 64) based on binary array pattern at (438, 491) on //html/body/form/table/tbody/tr[22]/td[9]/input
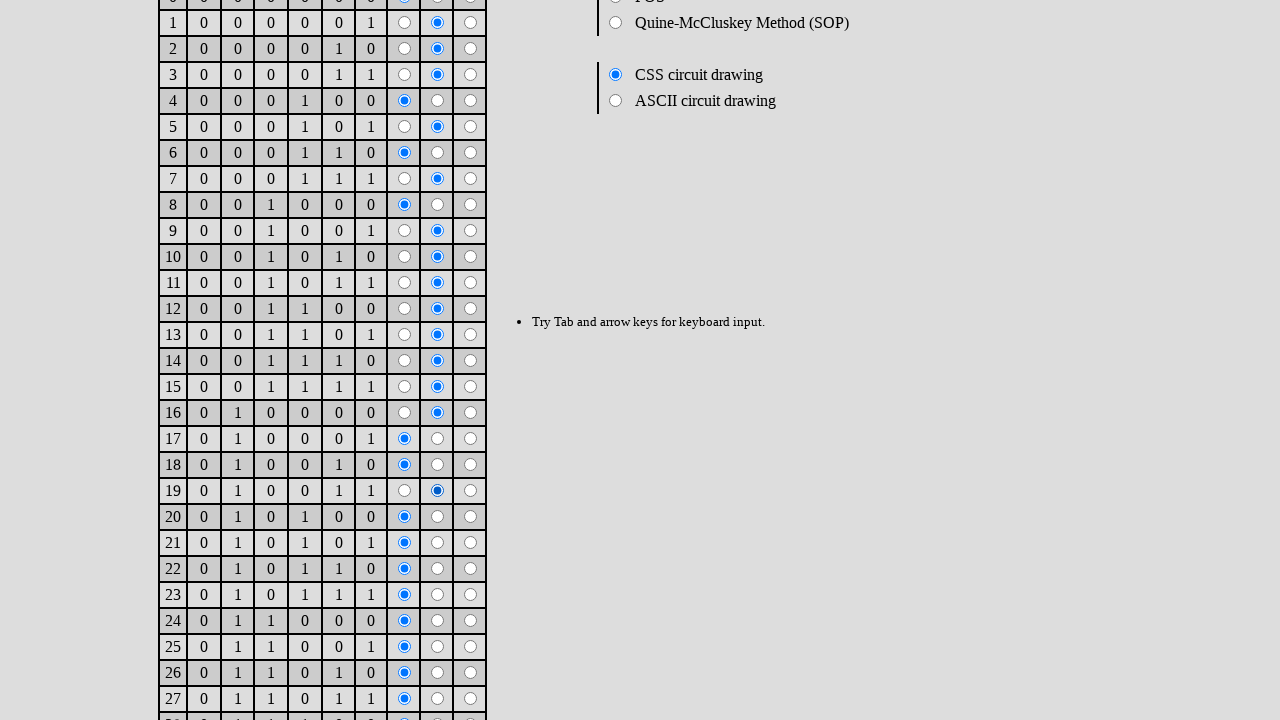

Clicked checkbox at row 23 (cell 20 of 64) based on binary array pattern at (438, 517) on //html/body/form/table/tbody/tr[23]/td[9]/input
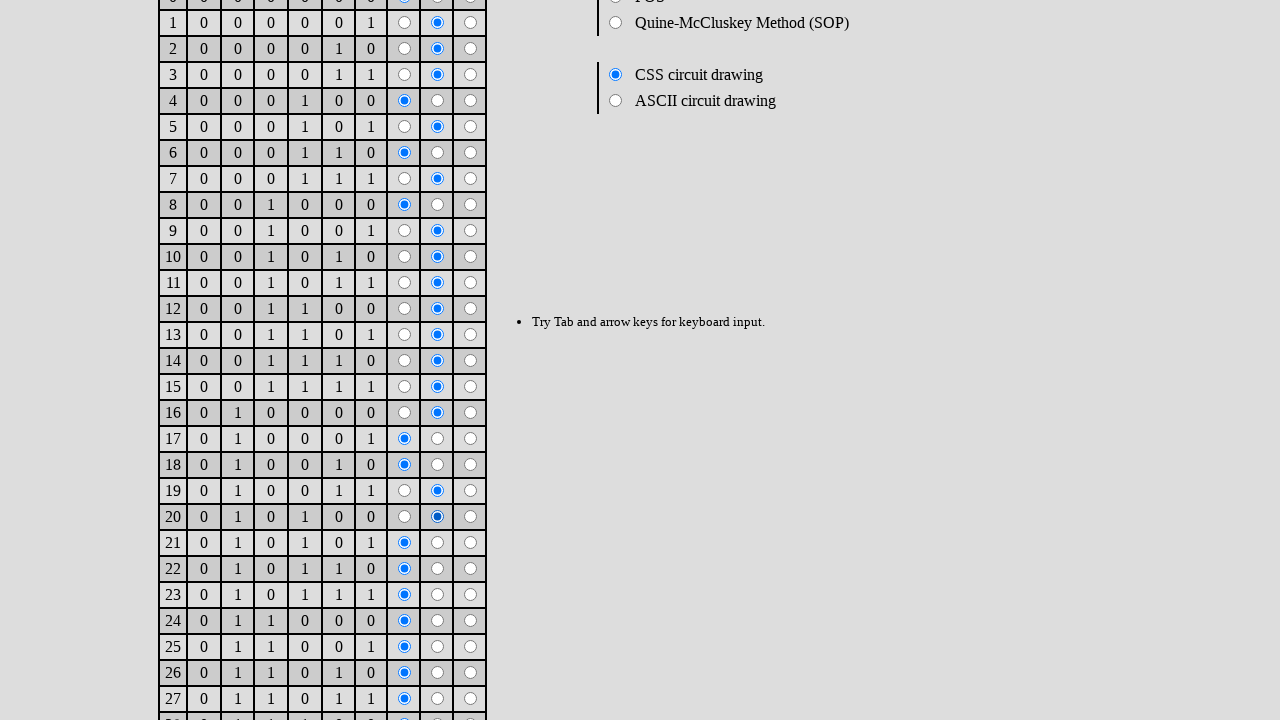

Clicked checkbox at row 25 (cell 22 of 64) based on binary array pattern at (438, 569) on //html/body/form/table/tbody/tr[25]/td[9]/input
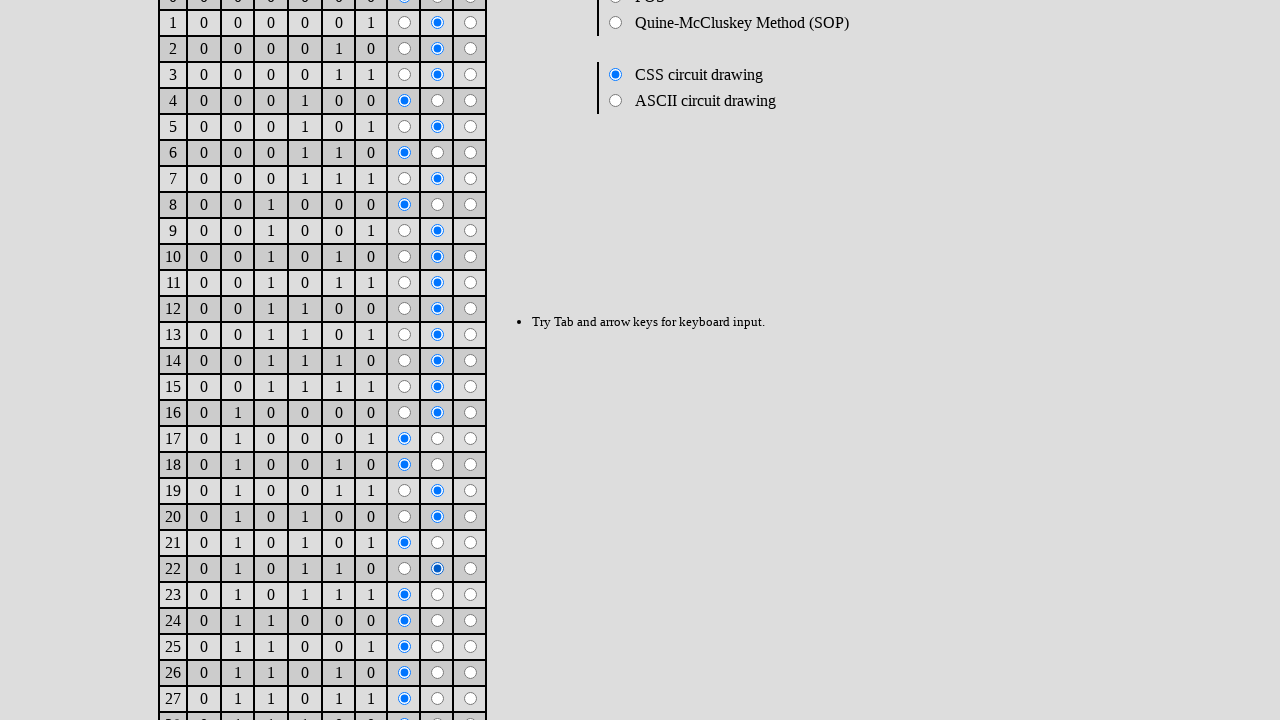

Clicked checkbox at row 27 (cell 24 of 64) based on binary array pattern at (438, 621) on //html/body/form/table/tbody/tr[27]/td[9]/input
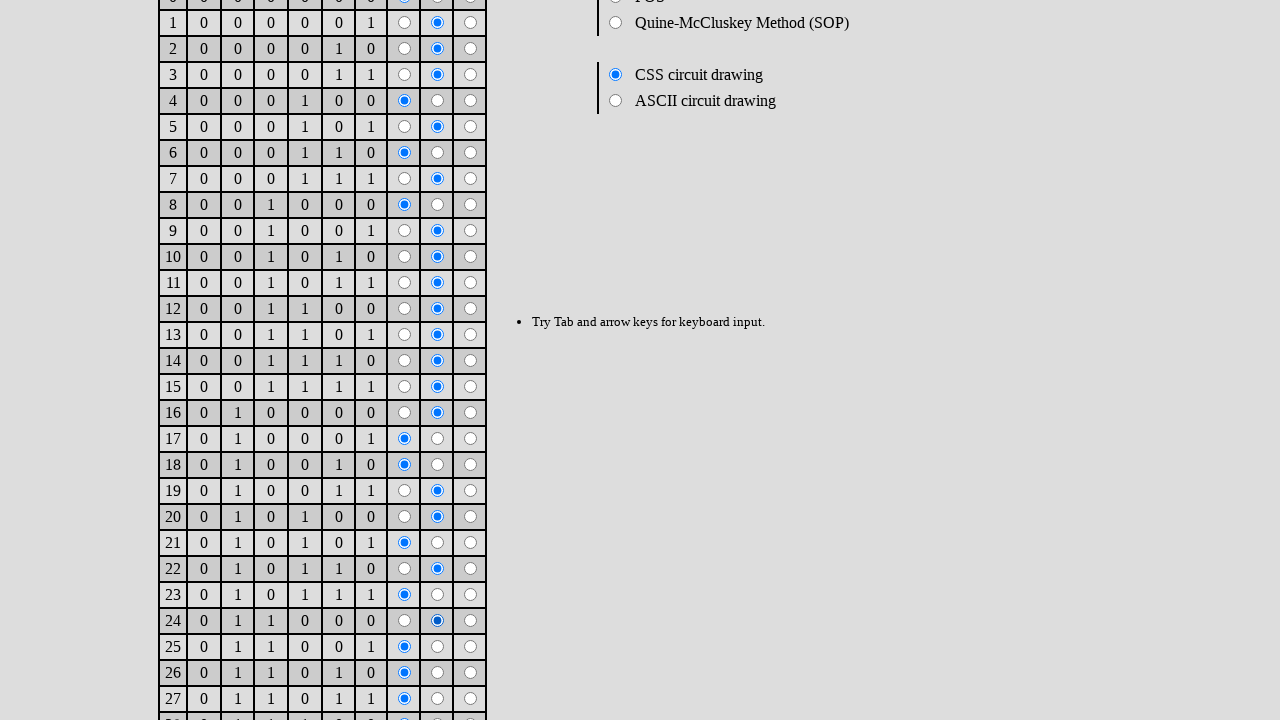

Clicked checkbox at row 30 (cell 27 of 64) based on binary array pattern at (438, 699) on //html/body/form/table/tbody/tr[30]/td[9]/input
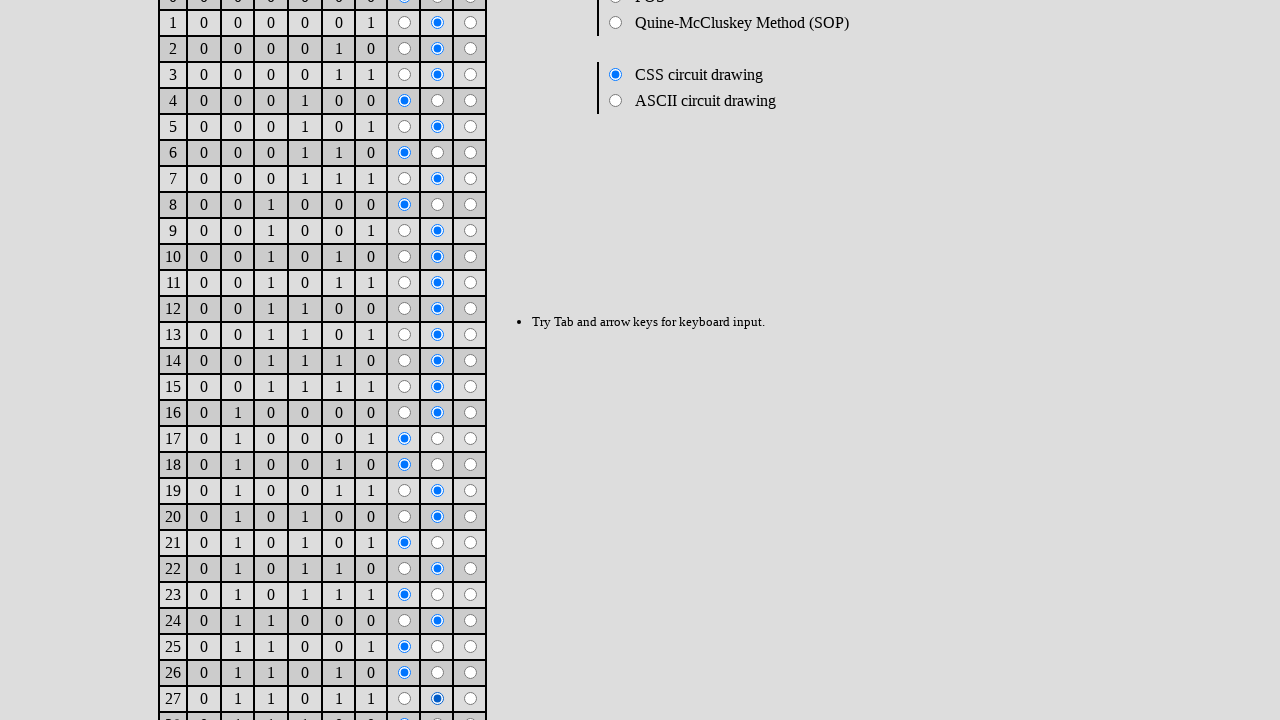

Clicked checkbox at row 32 (cell 29 of 64) based on binary array pattern at (438, 361) on //html/body/form/table/tbody/tr[32]/td[9]/input
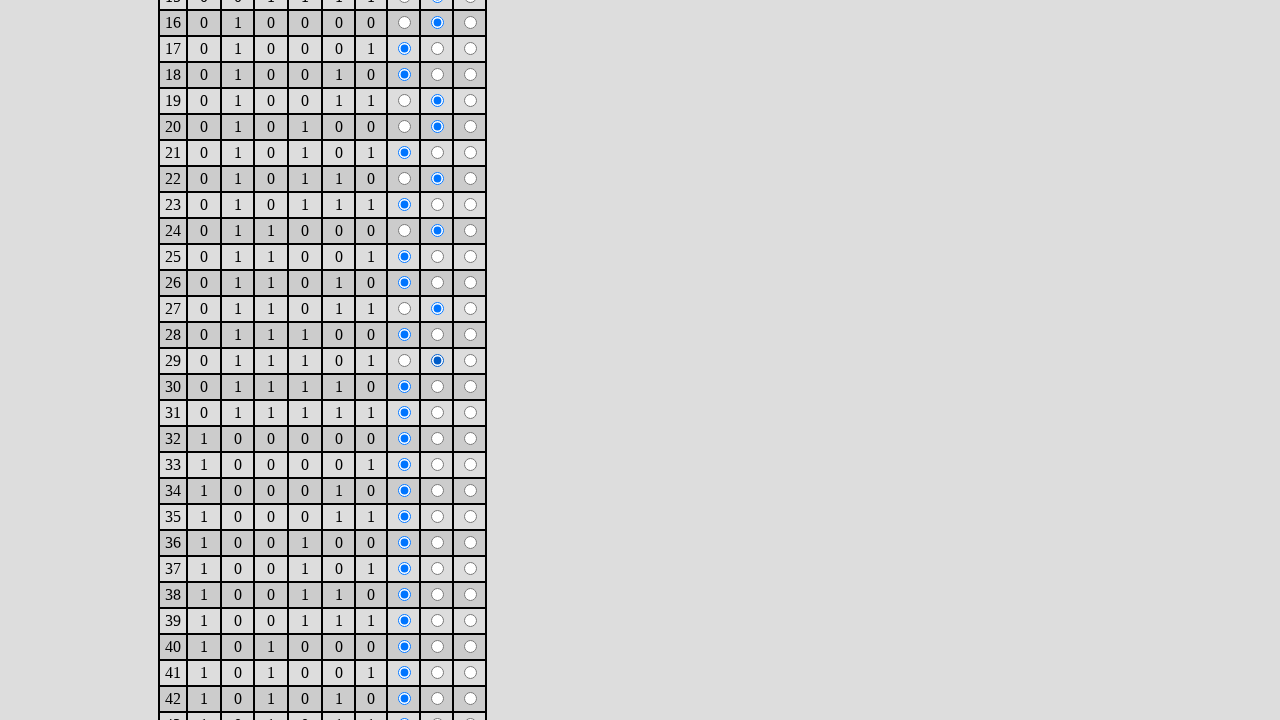

Clicked checkbox at row 34 (cell 31 of 64) based on binary array pattern at (438, 413) on //html/body/form/table/tbody/tr[34]/td[9]/input
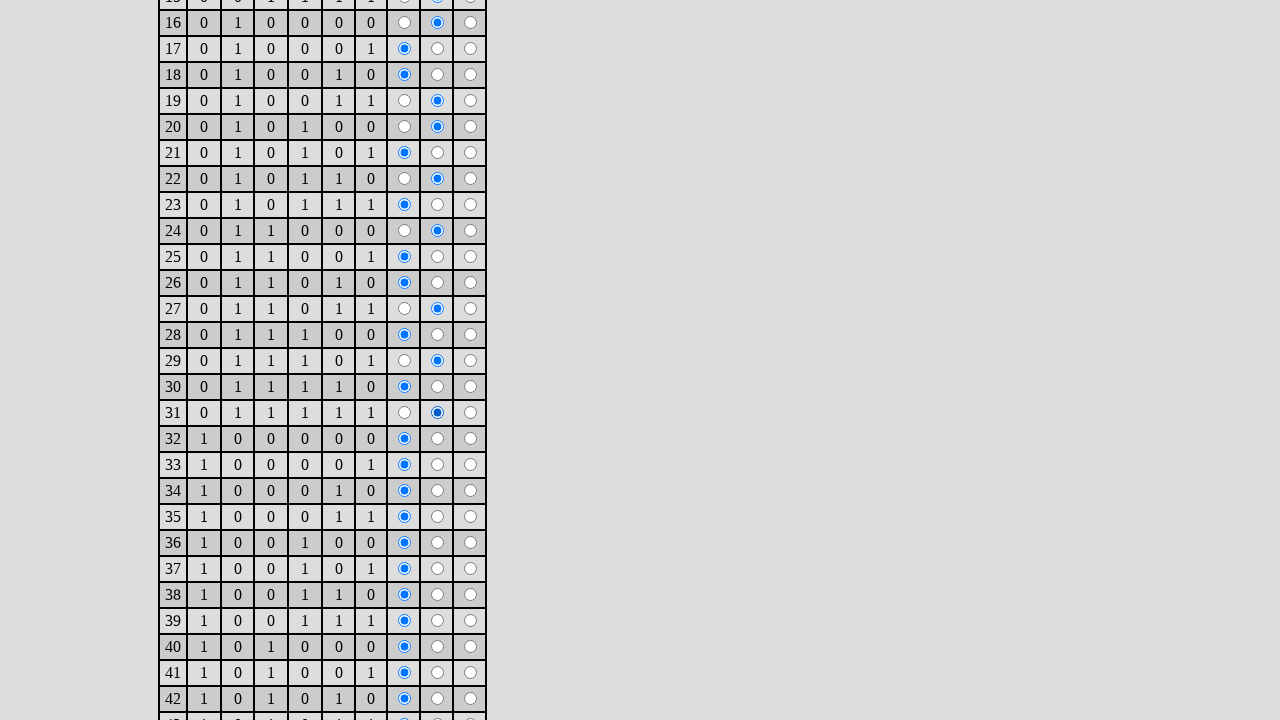

Clicked checkbox at row 36 (cell 33 of 64) based on binary array pattern at (438, 465) on //html/body/form/table/tbody/tr[36]/td[9]/input
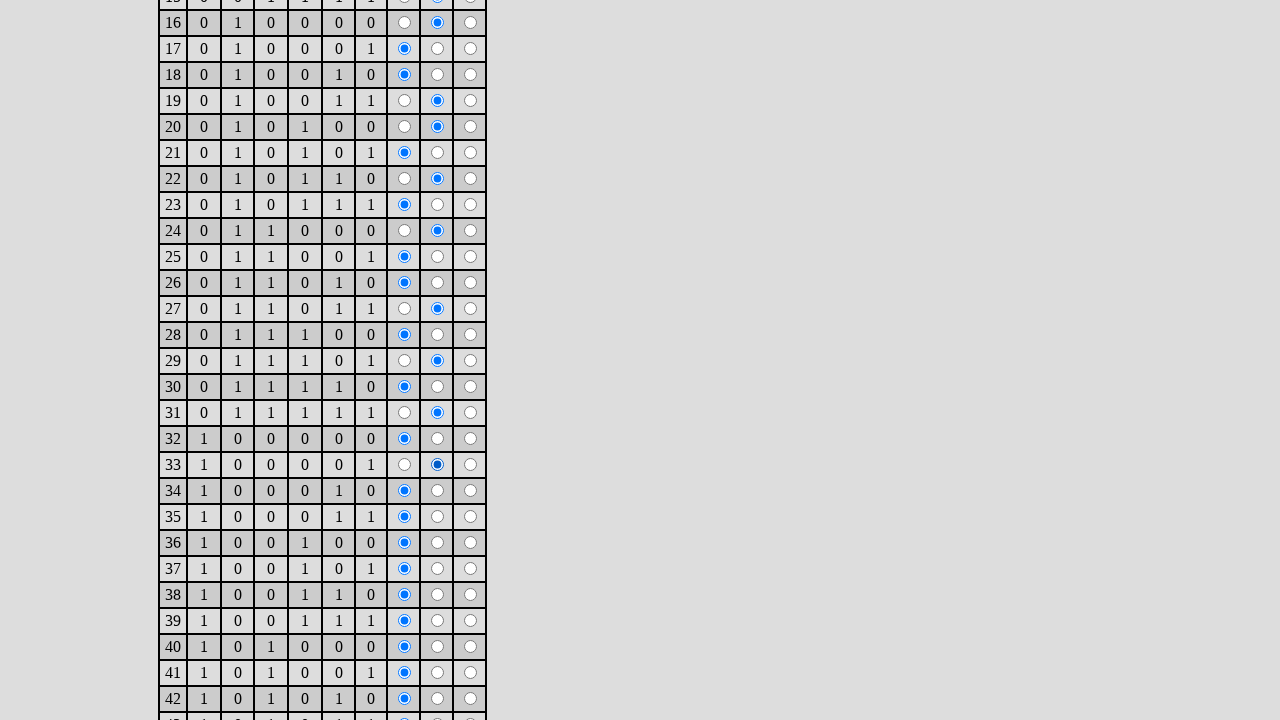

Clicked checkbox at row 37 (cell 34 of 64) based on binary array pattern at (438, 491) on //html/body/form/table/tbody/tr[37]/td[9]/input
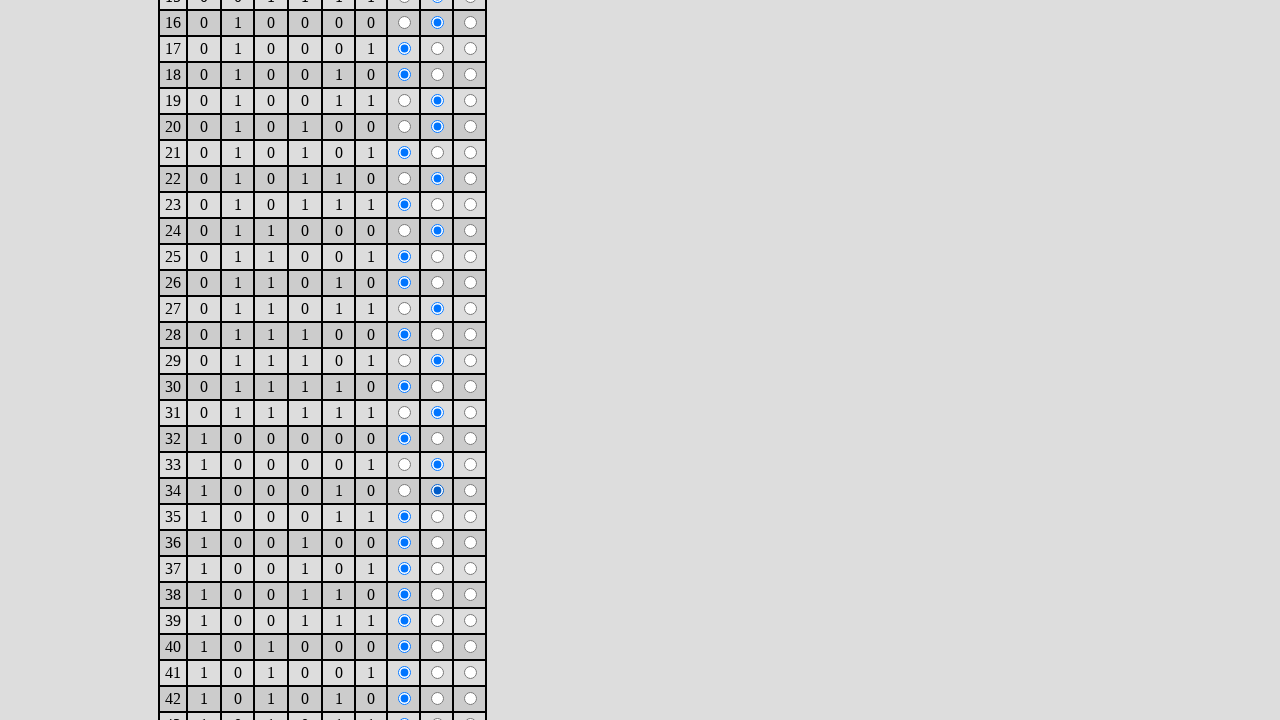

Clicked checkbox at row 38 (cell 35 of 64) based on binary array pattern at (438, 517) on //html/body/form/table/tbody/tr[38]/td[9]/input
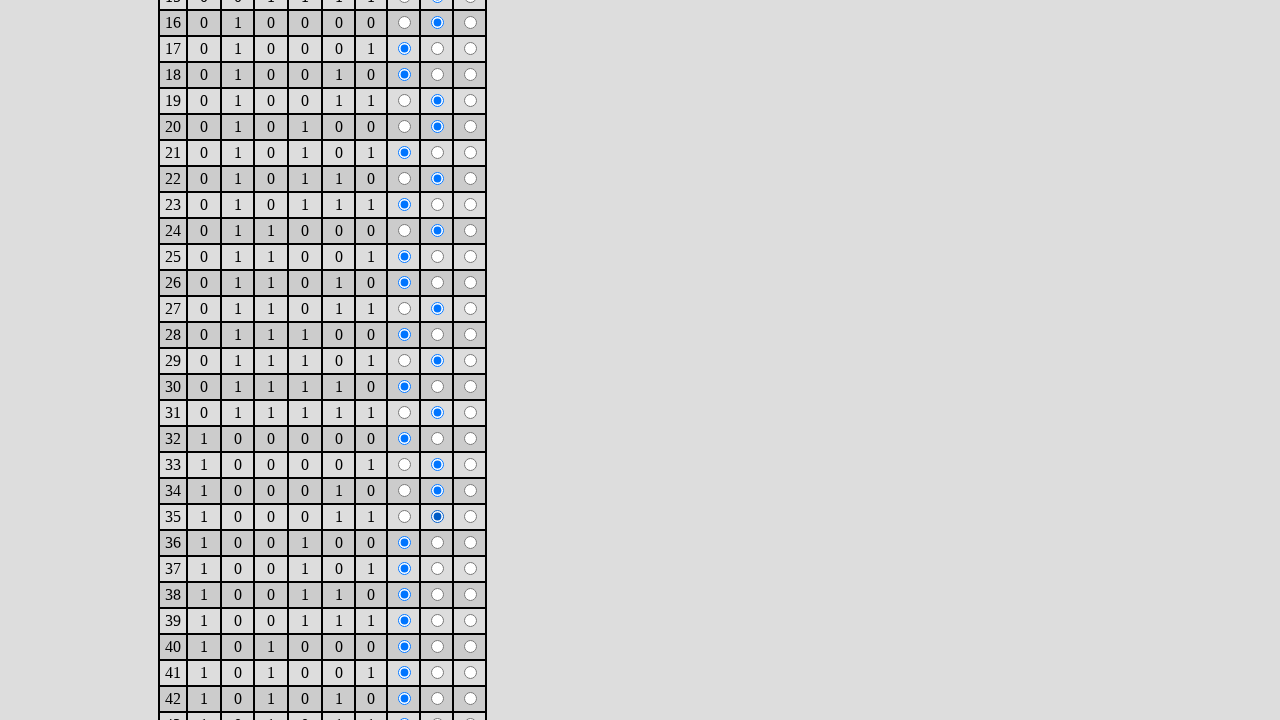

Clicked checkbox at row 39 (cell 36 of 64) based on binary array pattern at (438, 543) on //html/body/form/table/tbody/tr[39]/td[9]/input
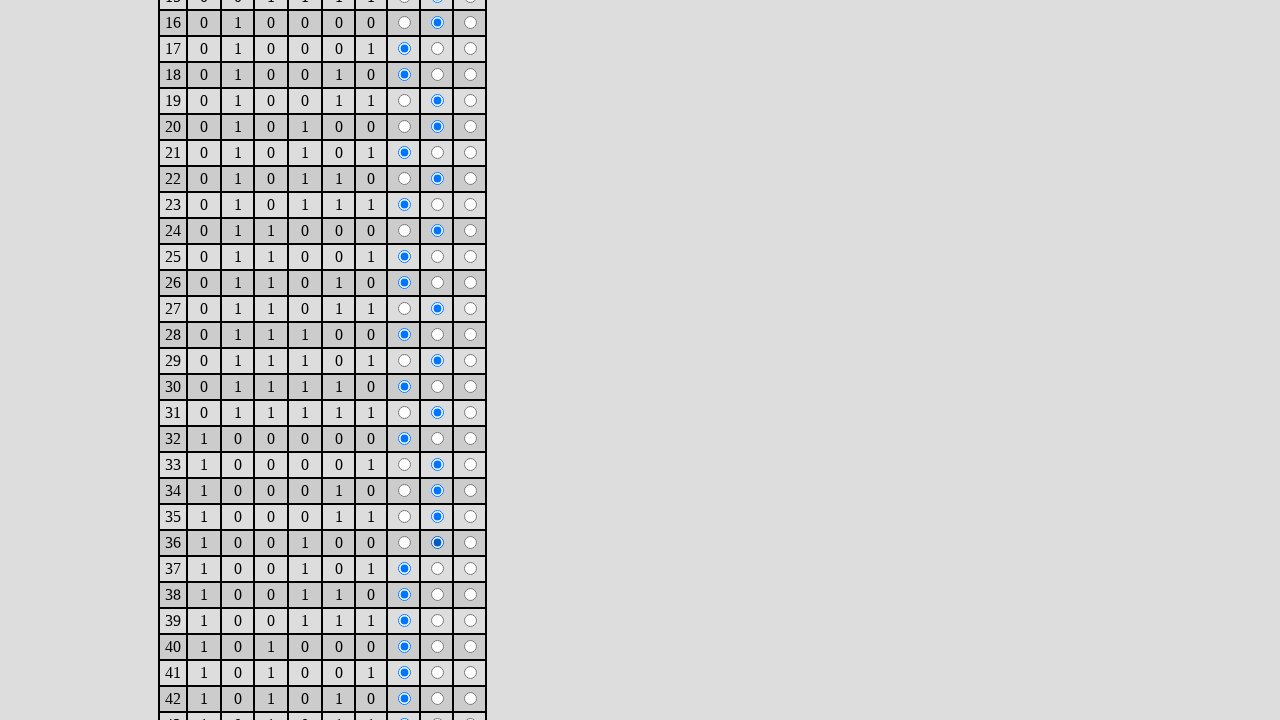

Clicked checkbox at row 40 (cell 37 of 64) based on binary array pattern at (438, 569) on //html/body/form/table/tbody/tr[40]/td[9]/input
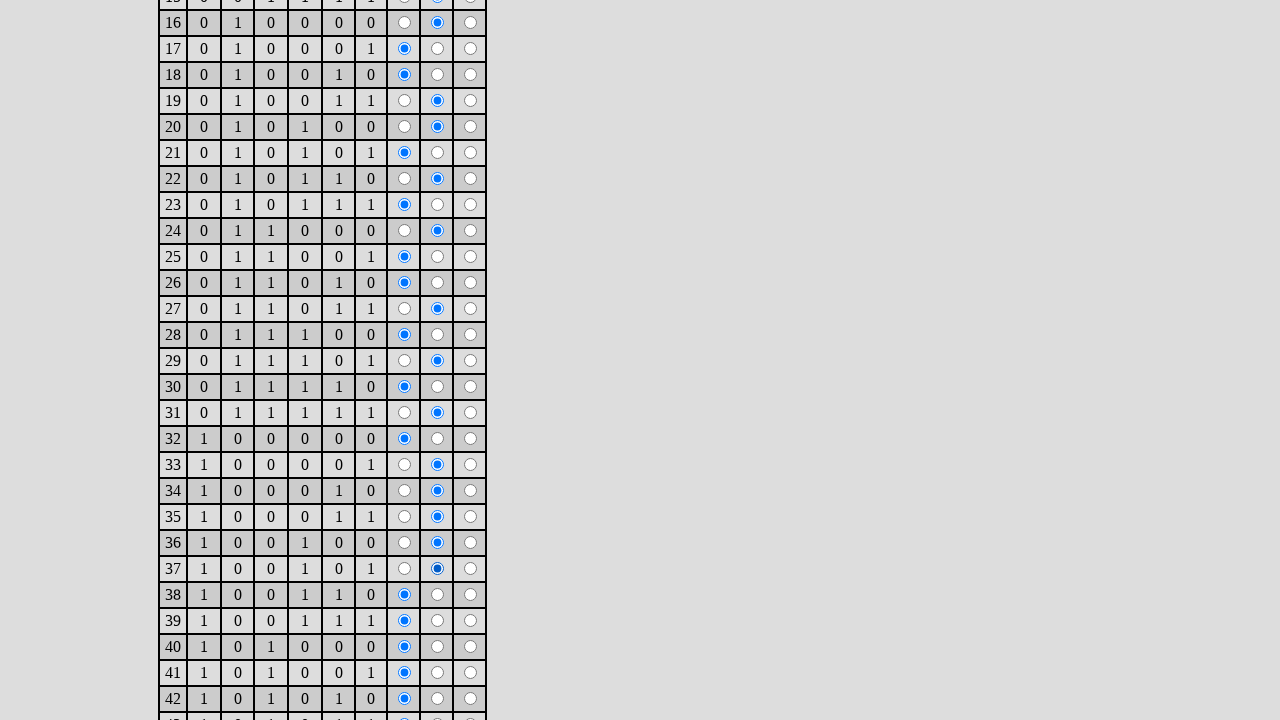

Clicked checkbox at row 41 (cell 38 of 64) based on binary array pattern at (438, 595) on //html/body/form/table/tbody/tr[41]/td[9]/input
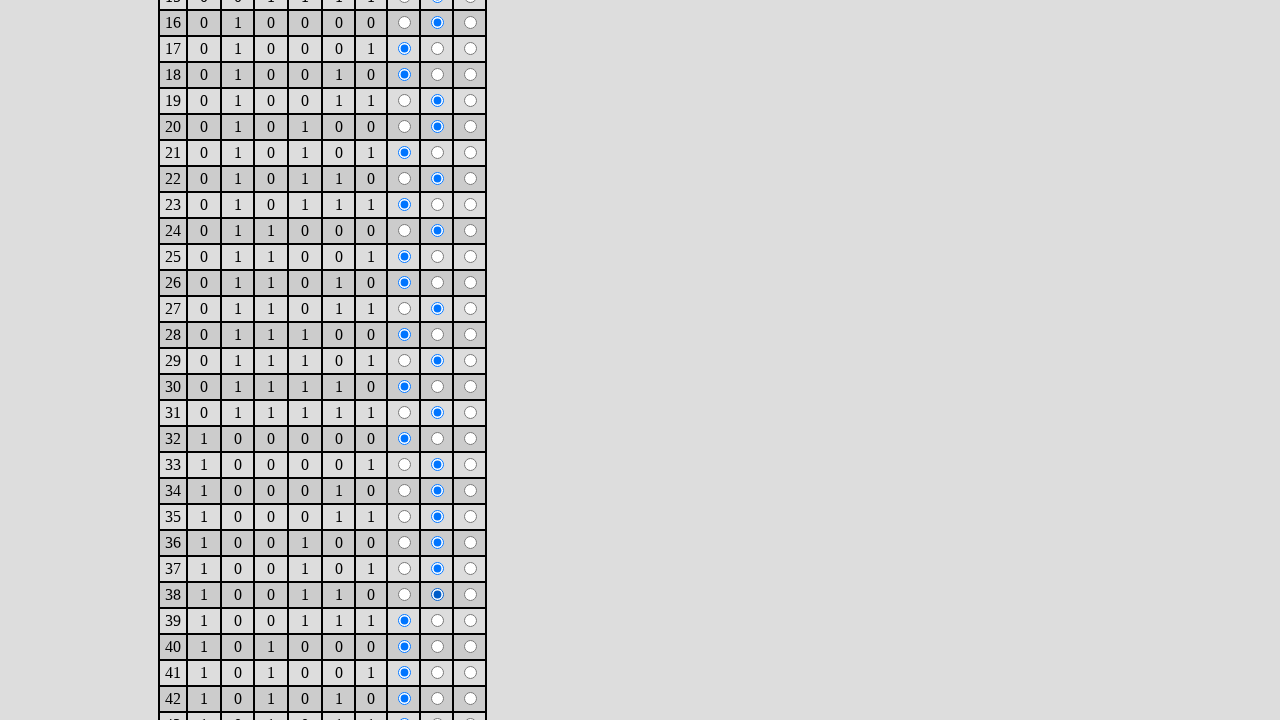

Clicked checkbox at row 42 (cell 39 of 64) based on binary array pattern at (438, 621) on //html/body/form/table/tbody/tr[42]/td[9]/input
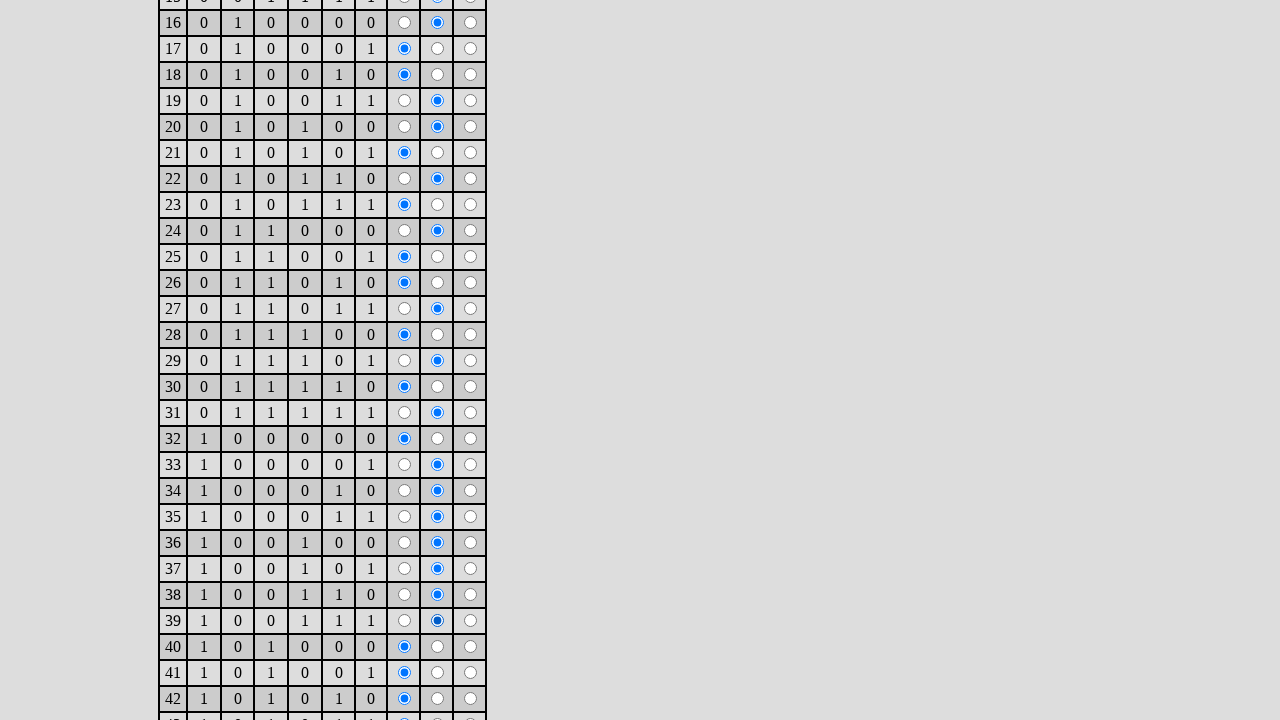

Clicked checkbox at row 43 (cell 40 of 64) based on binary array pattern at (438, 647) on //html/body/form/table/tbody/tr[43]/td[9]/input
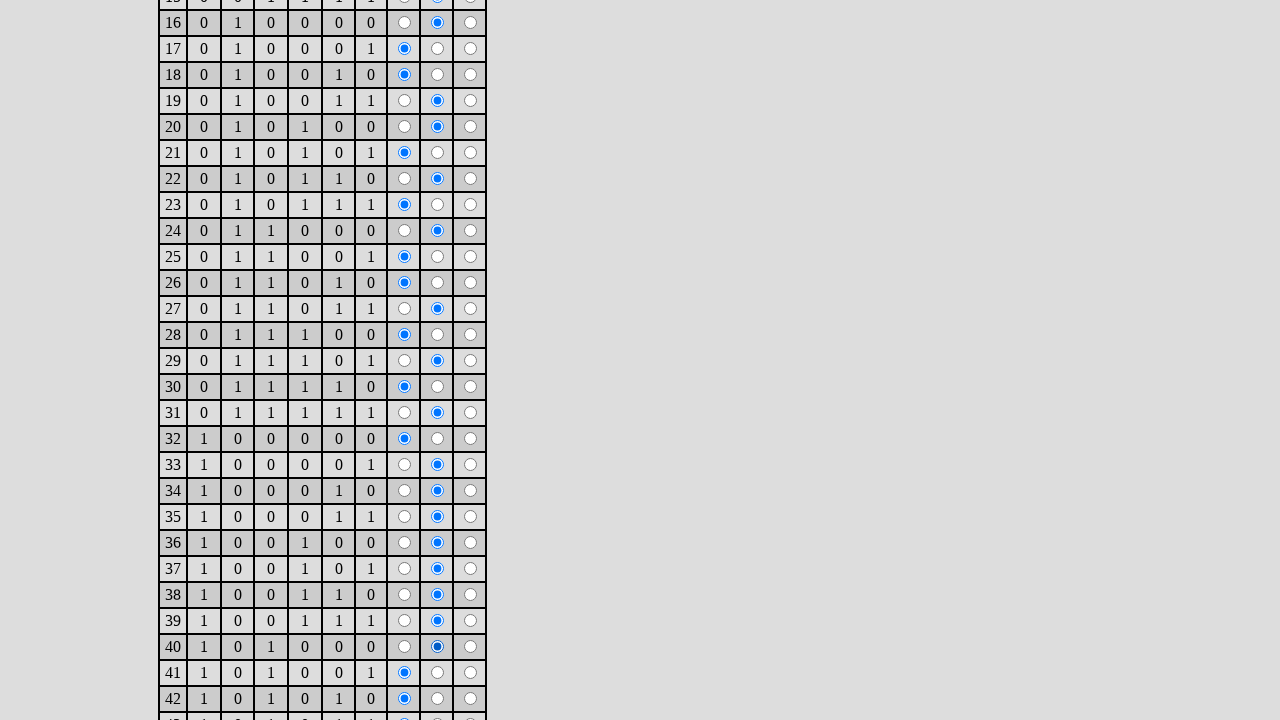

Clicked checkbox at row 44 (cell 41 of 64) based on binary array pattern at (438, 673) on //html/body/form/table/tbody/tr[44]/td[9]/input
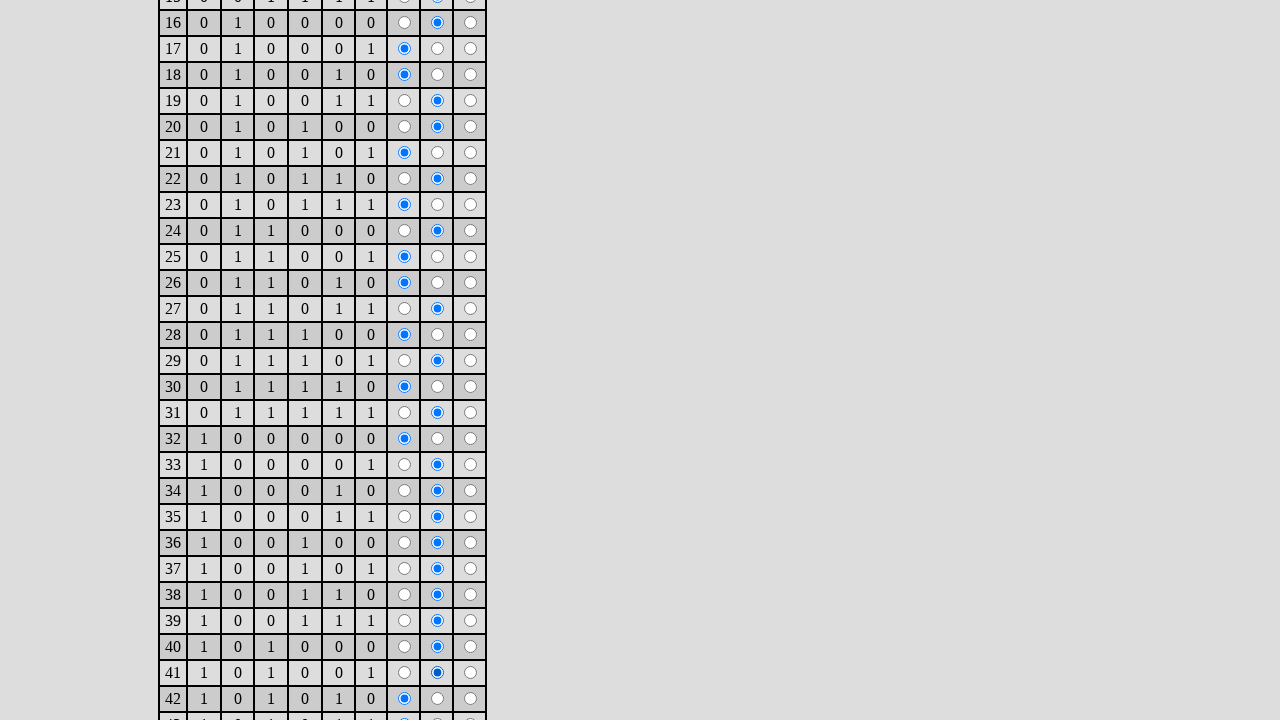

Clicked checkbox at row 45 (cell 42 of 64) based on binary array pattern at (438, 699) on //html/body/form/table/tbody/tr[45]/td[9]/input
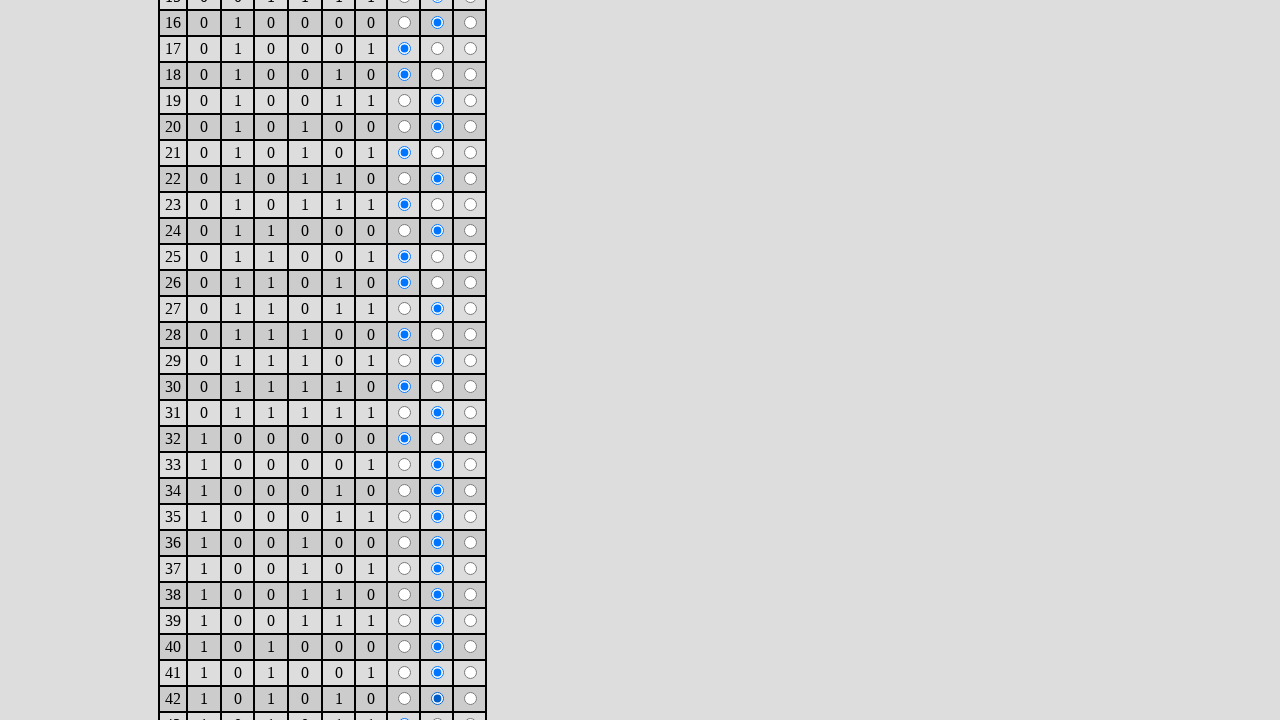

Clicked checkbox at row 46 (cell 43 of 64) based on binary array pattern at (438, 714) on //html/body/form/table/tbody/tr[46]/td[9]/input
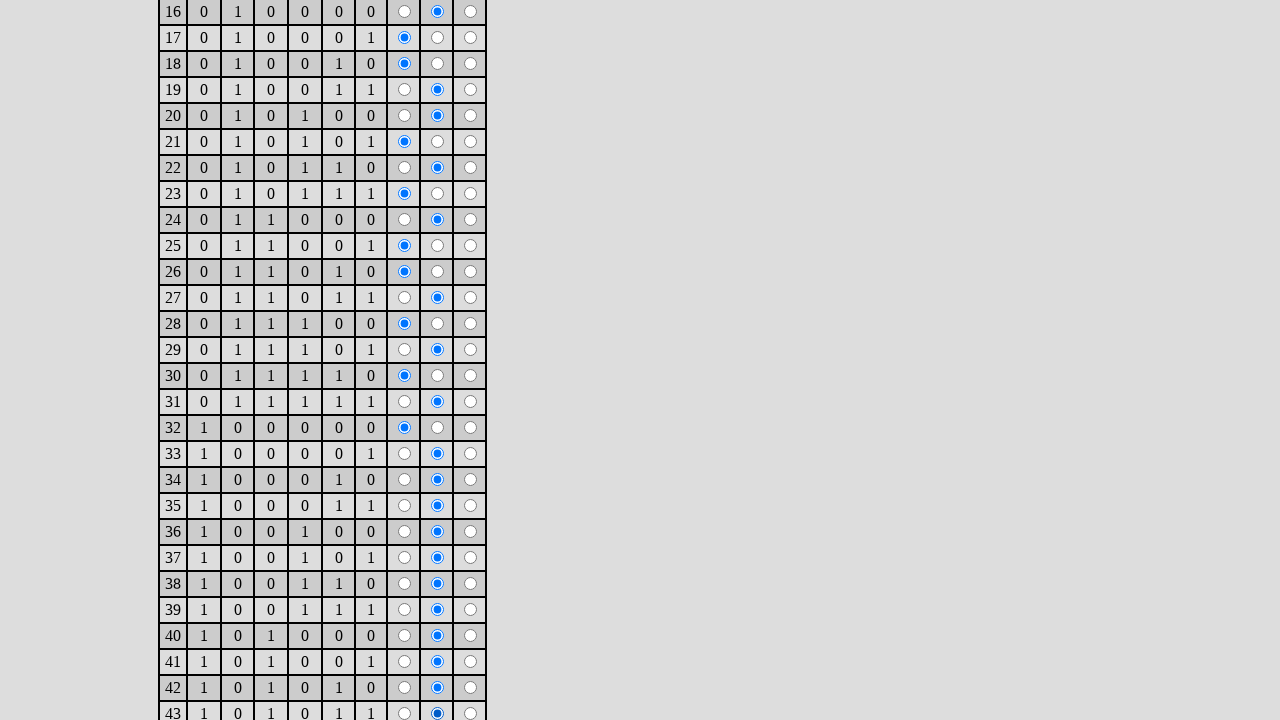

Clicked checkbox at row 47 (cell 44 of 64) based on binary array pattern at (438, 361) on //html/body/form/table/tbody/tr[47]/td[9]/input
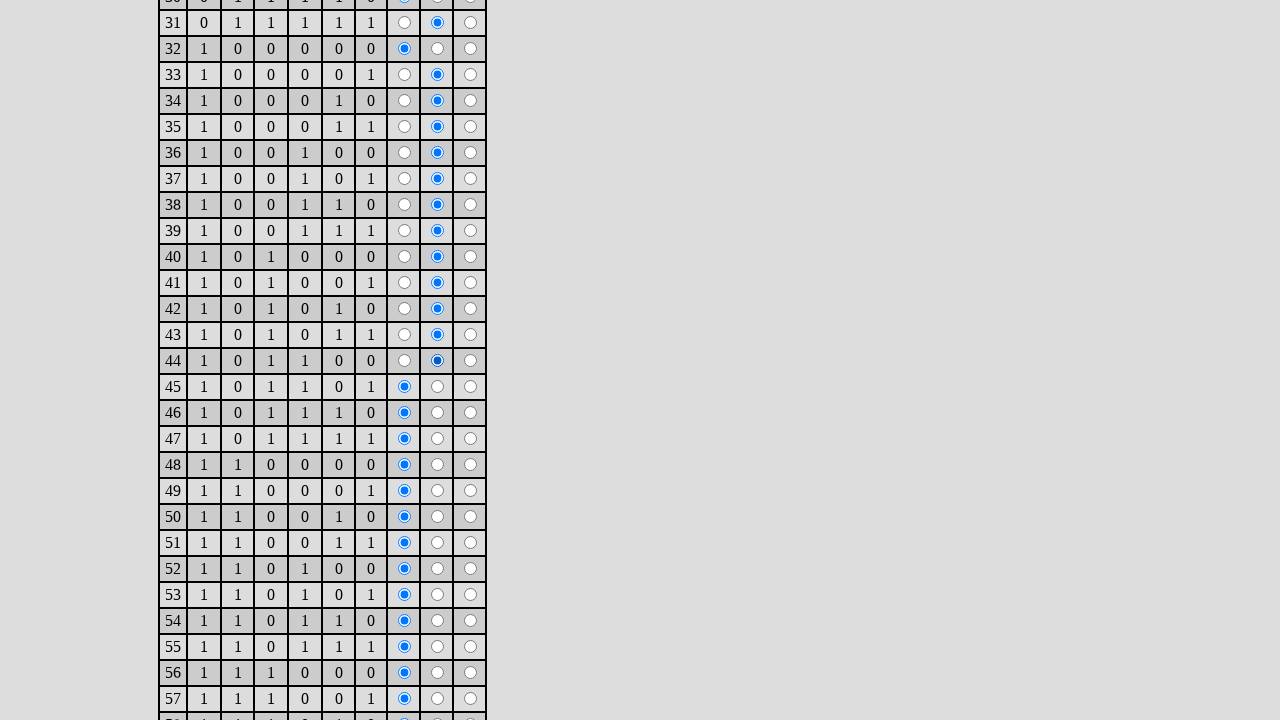

Clicked checkbox at row 48 (cell 45 of 64) based on binary array pattern at (438, 387) on //html/body/form/table/tbody/tr[48]/td[9]/input
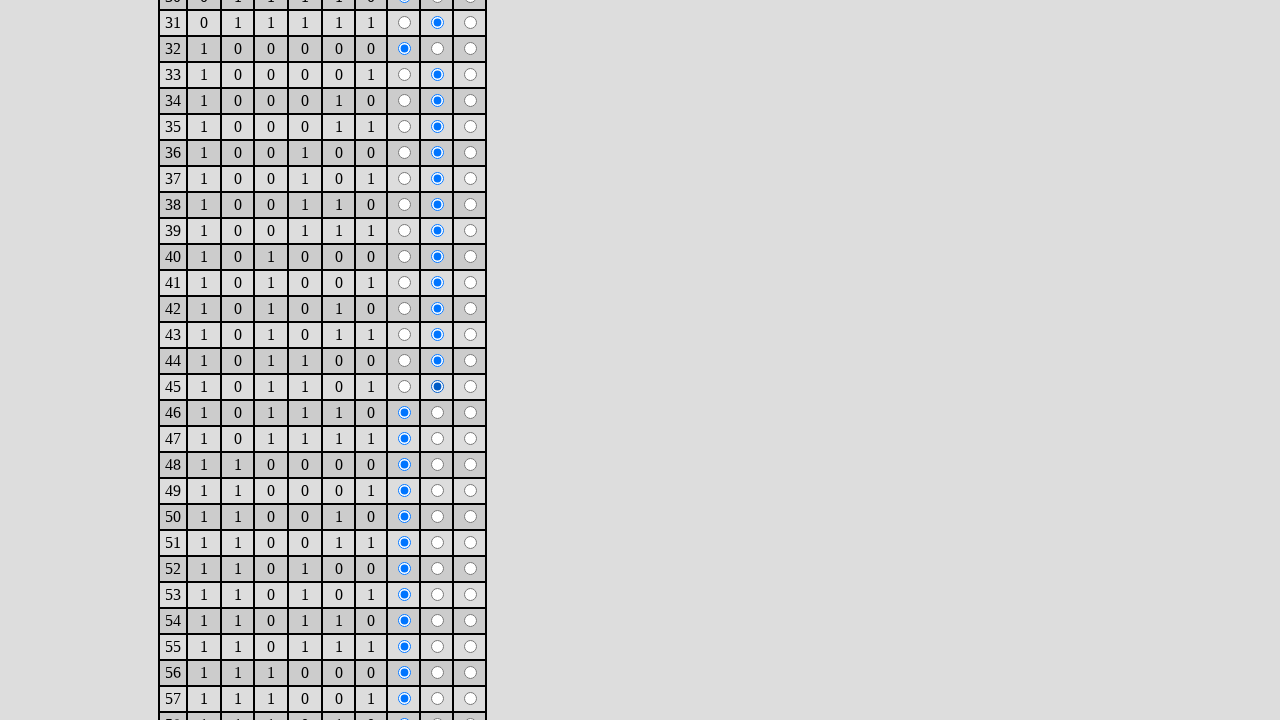

Clicked checkbox at row 49 (cell 46 of 64) based on binary array pattern at (438, 413) on //html/body/form/table/tbody/tr[49]/td[9]/input
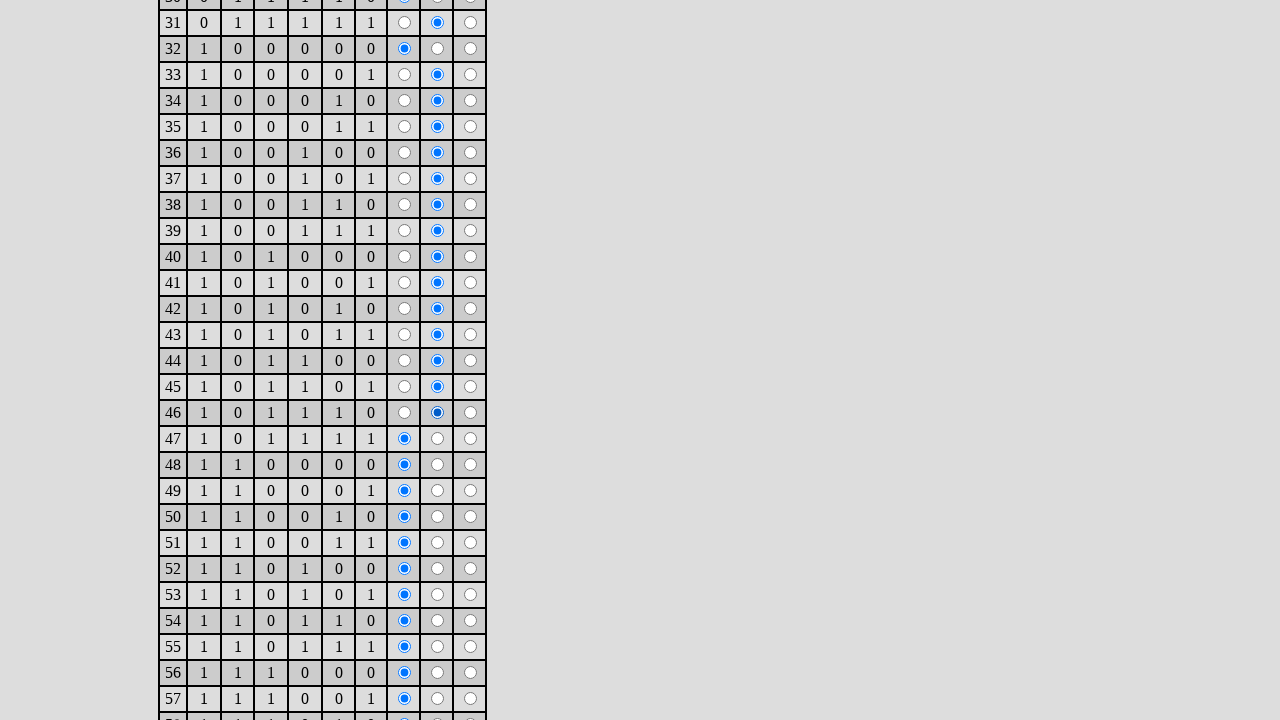

Clicked checkbox at row 50 (cell 47 of 64) based on binary array pattern at (438, 439) on //html/body/form/table/tbody/tr[50]/td[9]/input
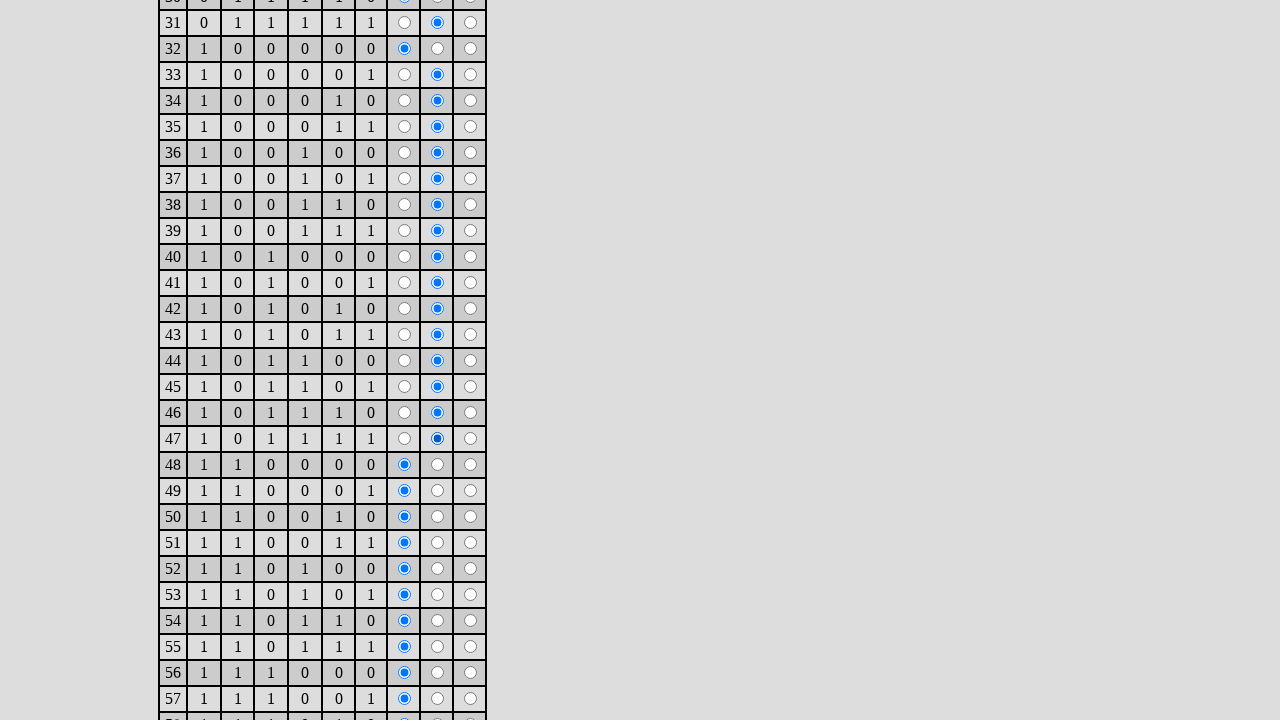

Clicked checkbox at row 51 (cell 48 of 64) based on binary array pattern at (438, 465) on //html/body/form/table/tbody/tr[51]/td[9]/input
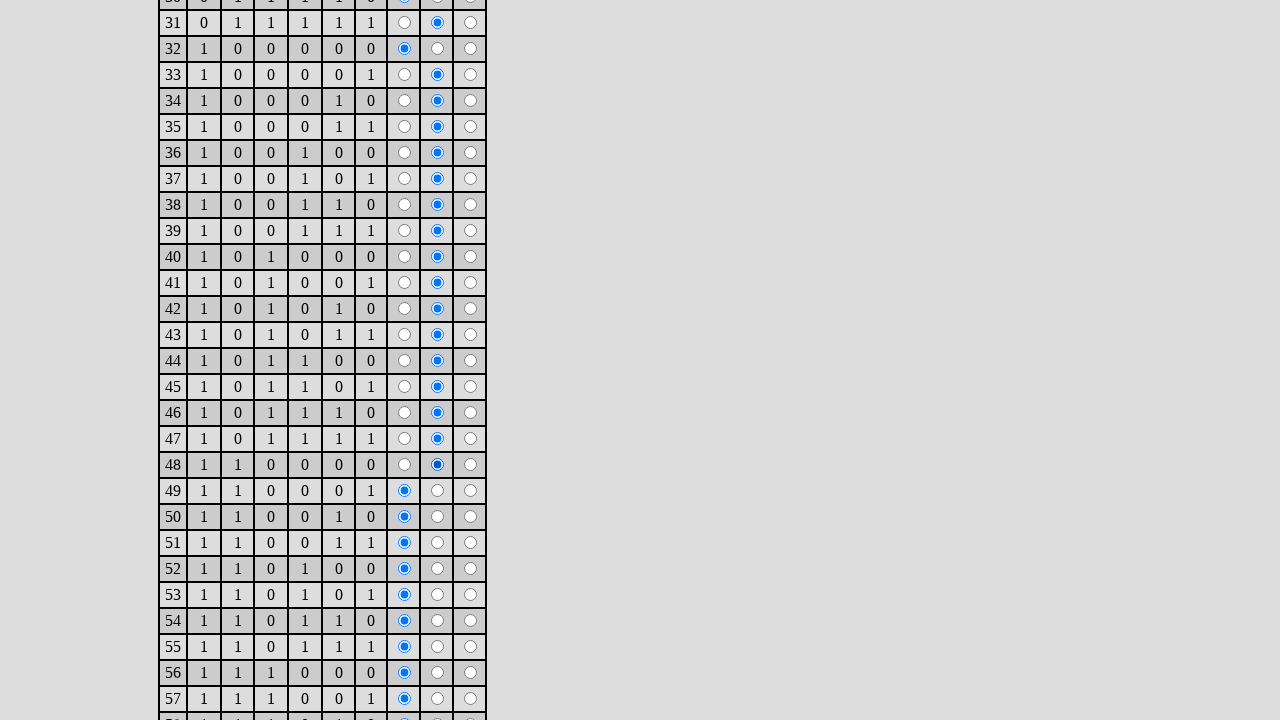

Clicked checkbox at row 54 (cell 51 of 64) based on binary array pattern at (438, 543) on //html/body/form/table/tbody/tr[54]/td[9]/input
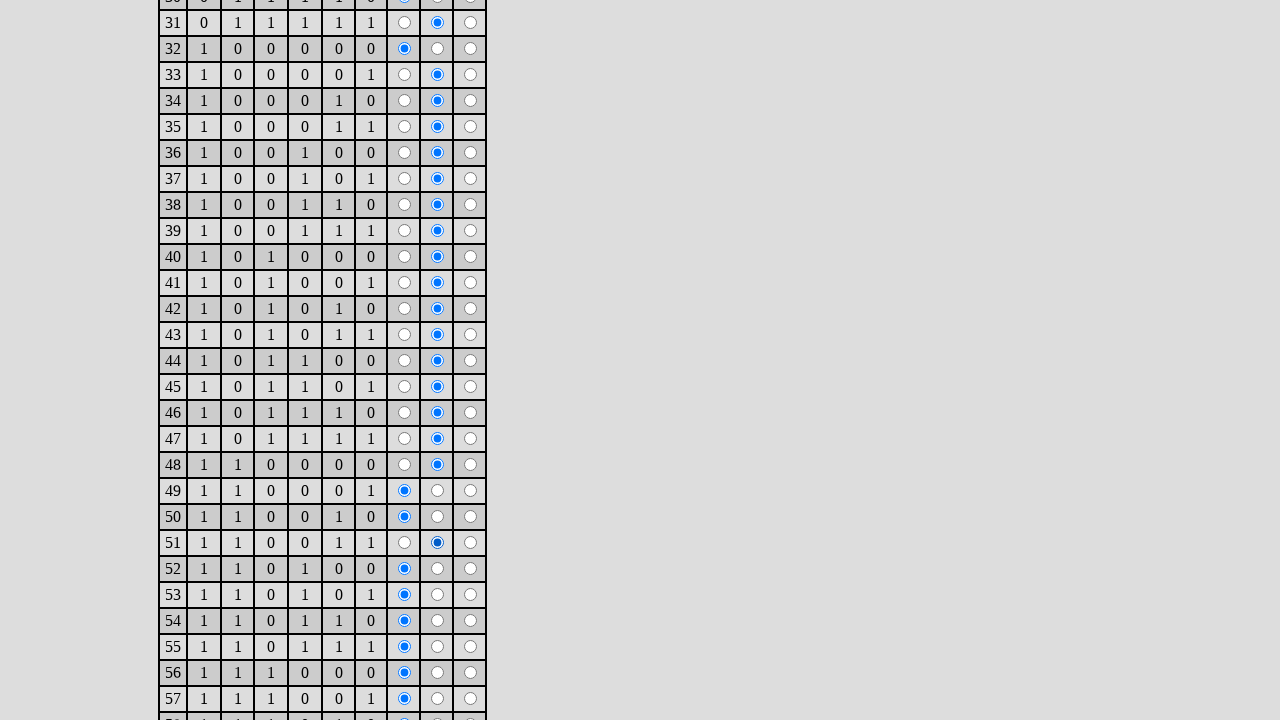

Clicked checkbox at row 56 (cell 53 of 64) based on binary array pattern at (438, 595) on //html/body/form/table/tbody/tr[56]/td[9]/input
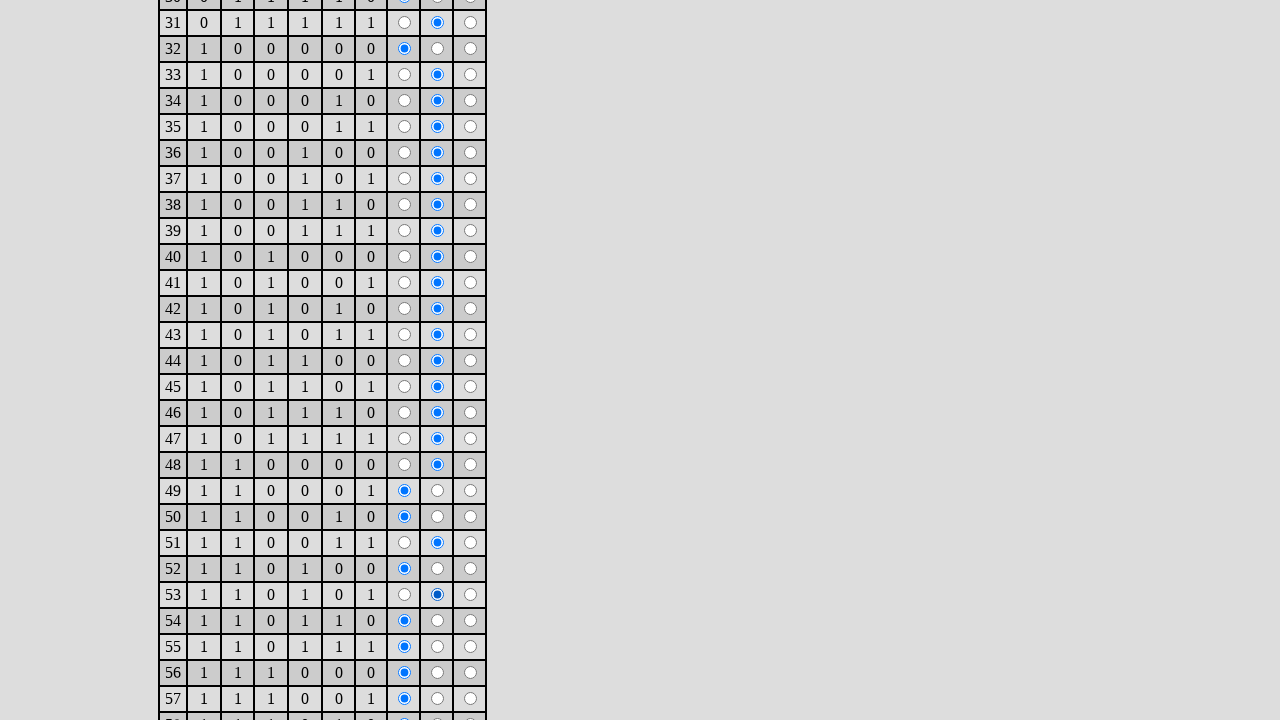

Clicked checkbox at row 58 (cell 55 of 64) based on binary array pattern at (438, 647) on //html/body/form/table/tbody/tr[58]/td[9]/input
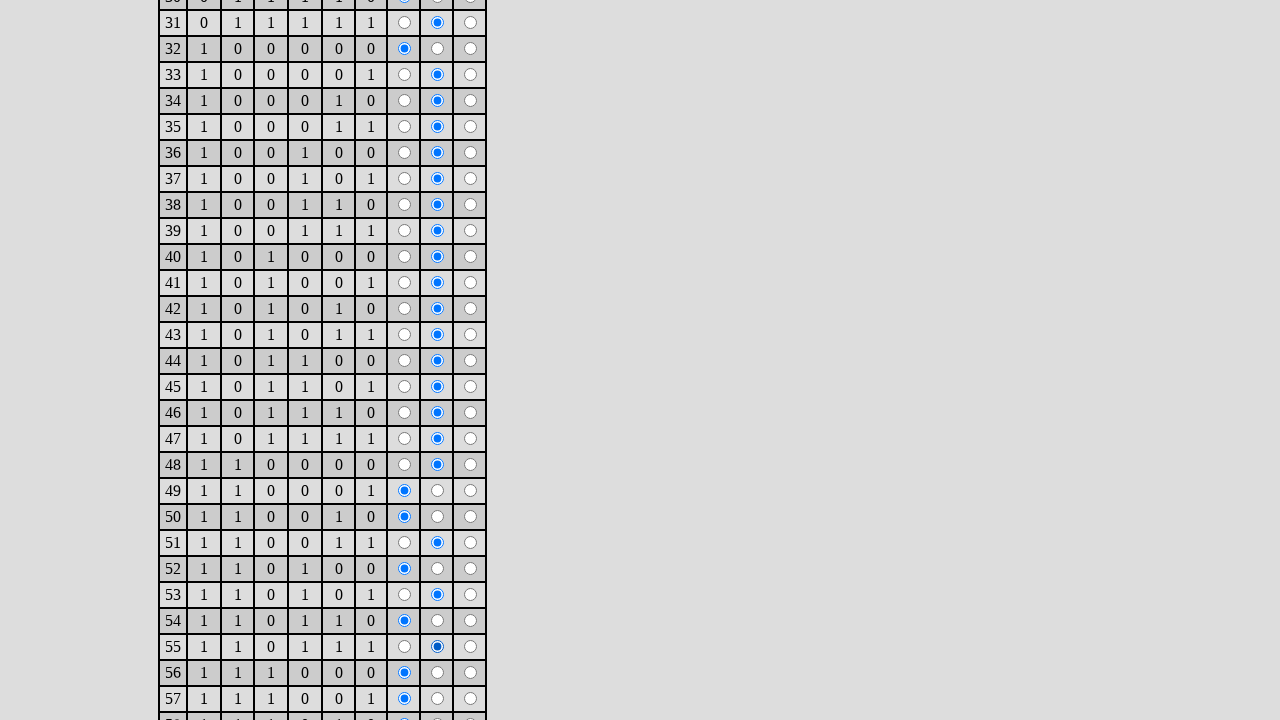

Clicked checkbox at row 60 (cell 57 of 64) based on binary array pattern at (438, 699) on //html/body/form/table/tbody/tr[60]/td[9]/input
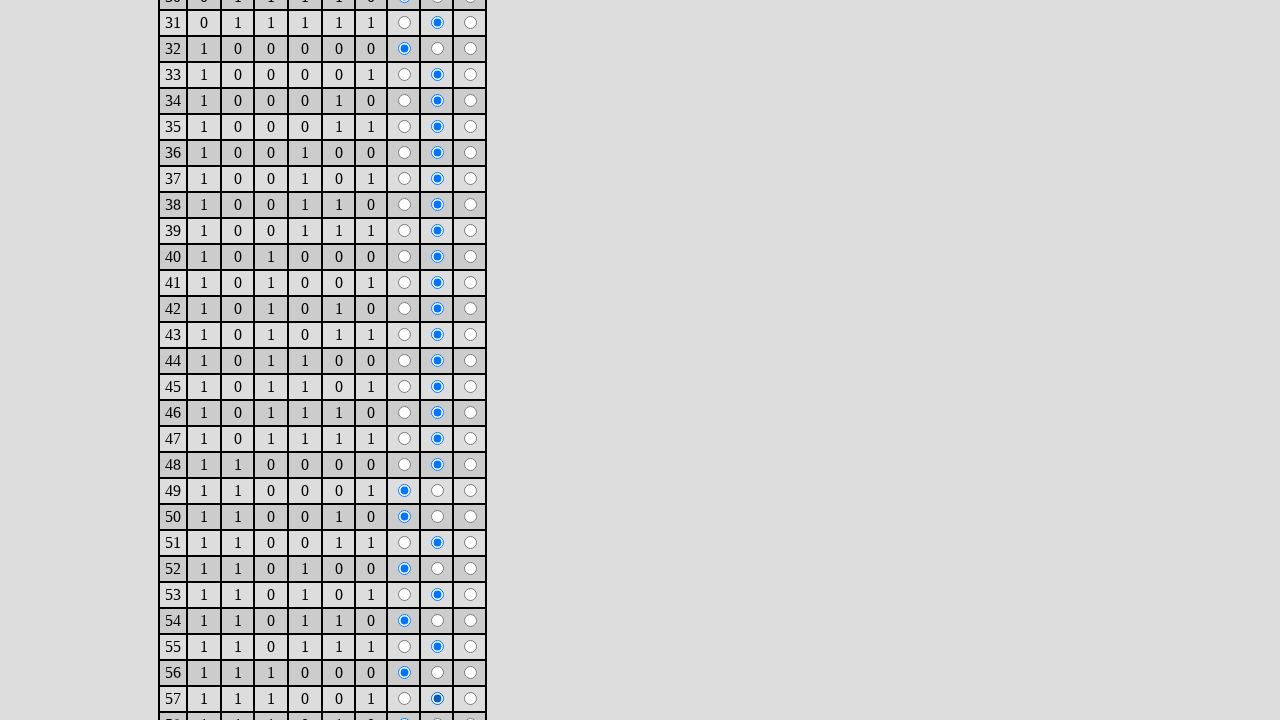

Clicked checkbox at row 61 (cell 58 of 64) based on binary array pattern at (438, 714) on //html/body/form/table/tbody/tr[61]/td[9]/input
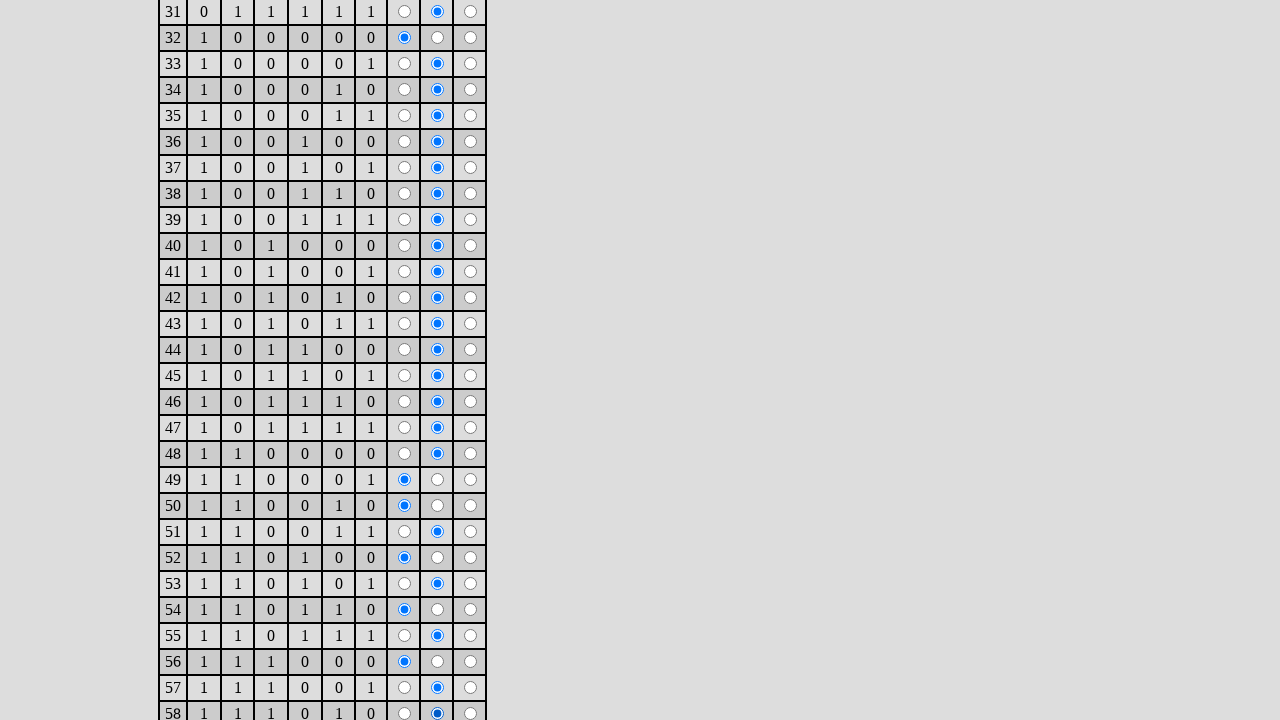

Clicked checkbox at row 62 (cell 59 of 64) based on binary array pattern at (438, 546) on //html/body/form/table/tbody/tr[62]/td[9]/input
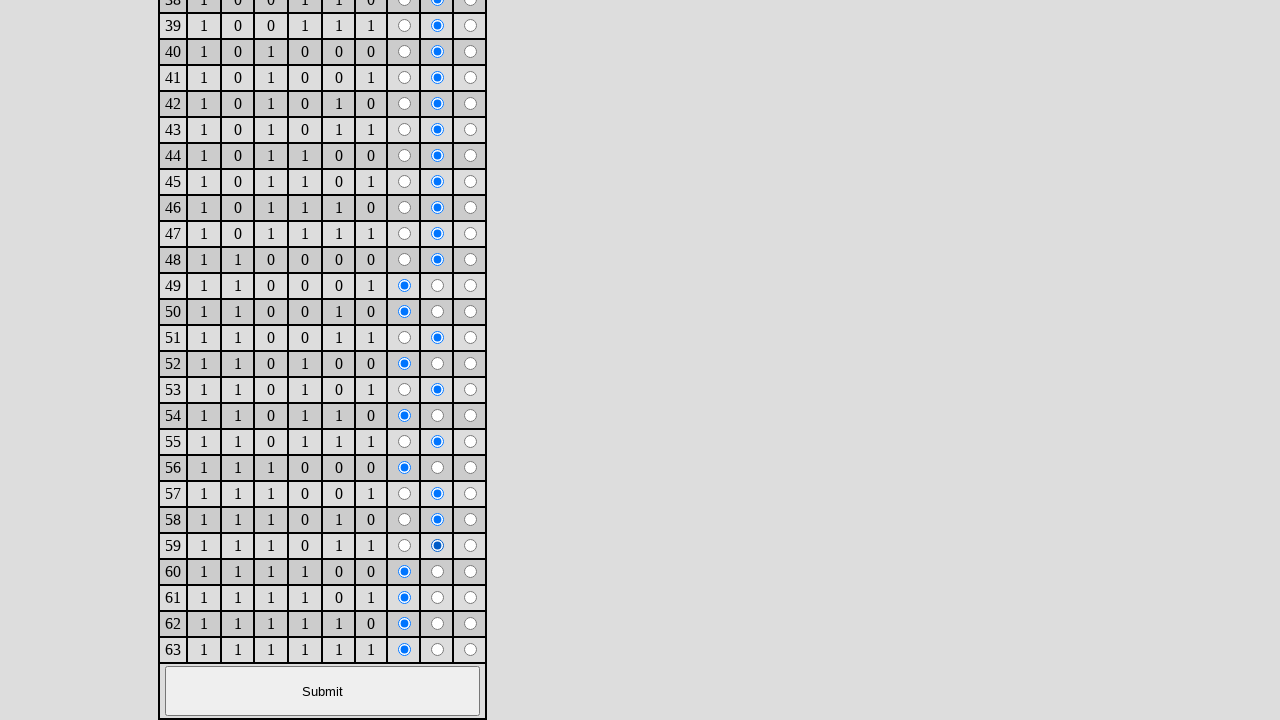

Clicked checkbox at row 63 (cell 60 of 64) based on binary array pattern at (438, 572) on //html/body/form/table/tbody/tr[63]/td[9]/input
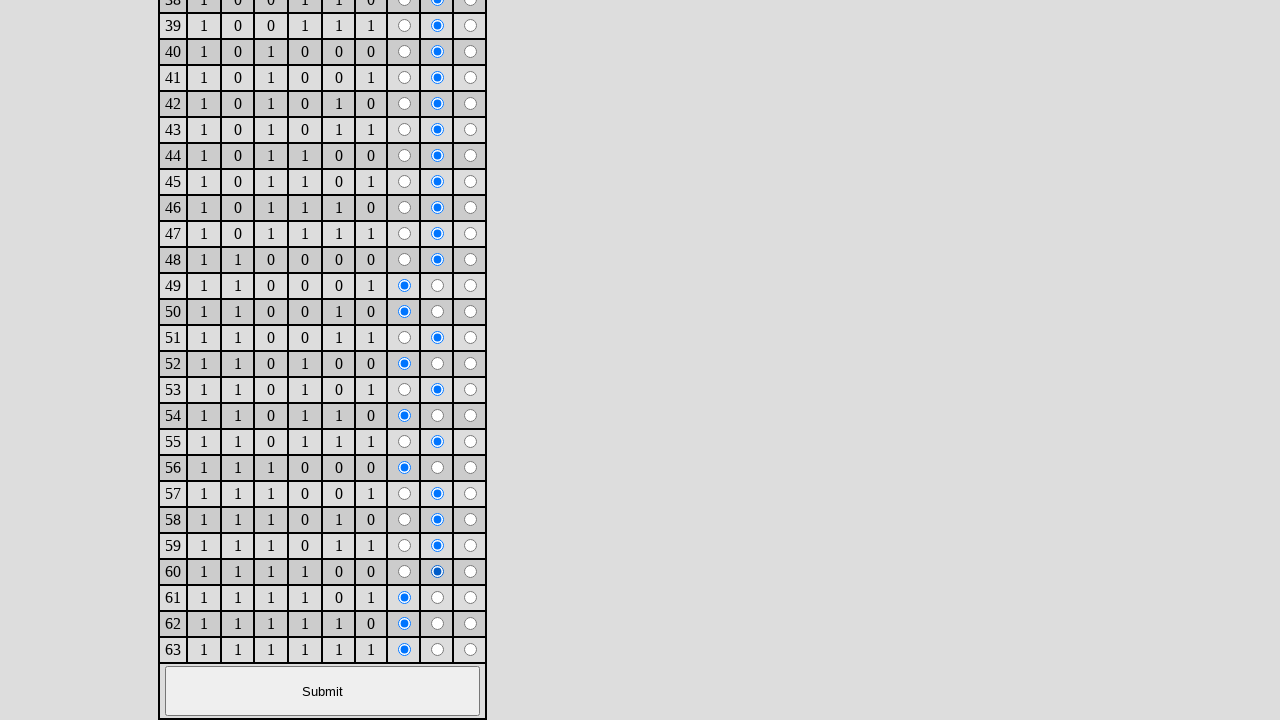

Clicked checkbox at row 64 (cell 61 of 64) based on binary array pattern at (438, 598) on //html/body/form/table/tbody/tr[64]/td[9]/input
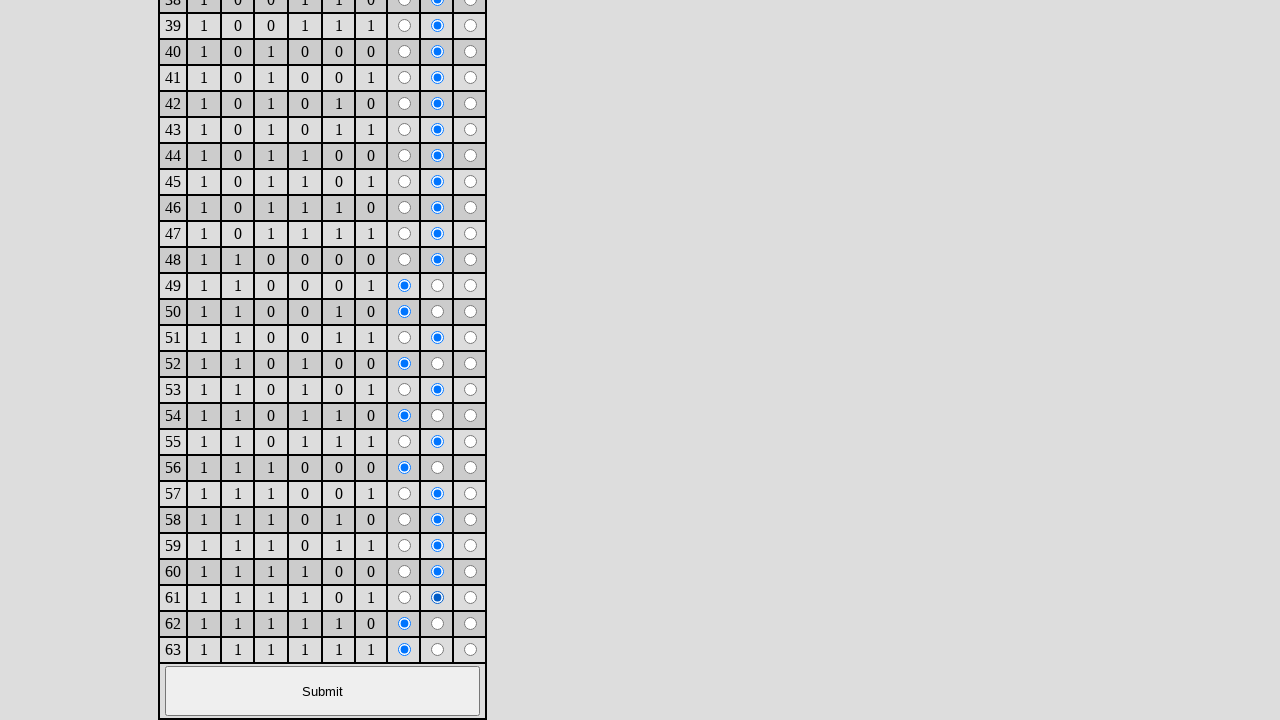

Clicked checkbox at row 65 (cell 62 of 64) based on binary array pattern at (438, 624) on //html/body/form/table/tbody/tr[65]/td[9]/input
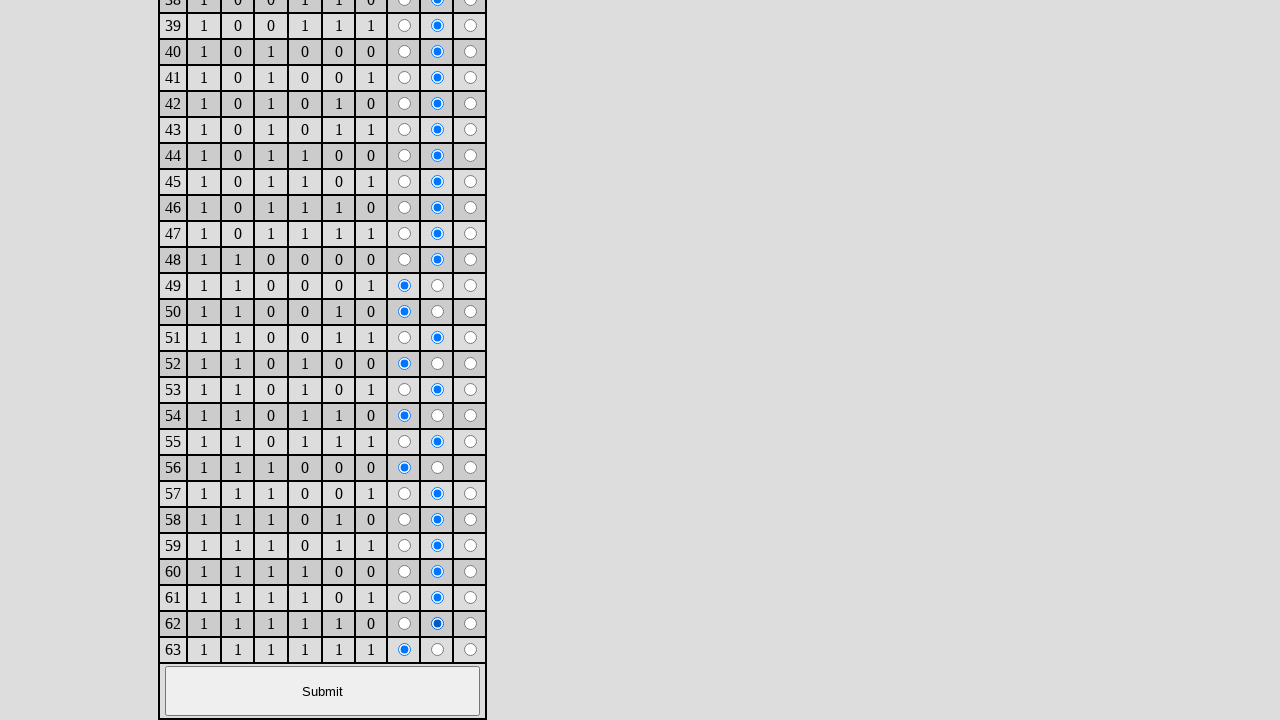

Clicked checkbox at row 66 (cell 63 of 64) based on binary array pattern at (438, 650) on //html/body/form/table/tbody/tr[66]/td[9]/input
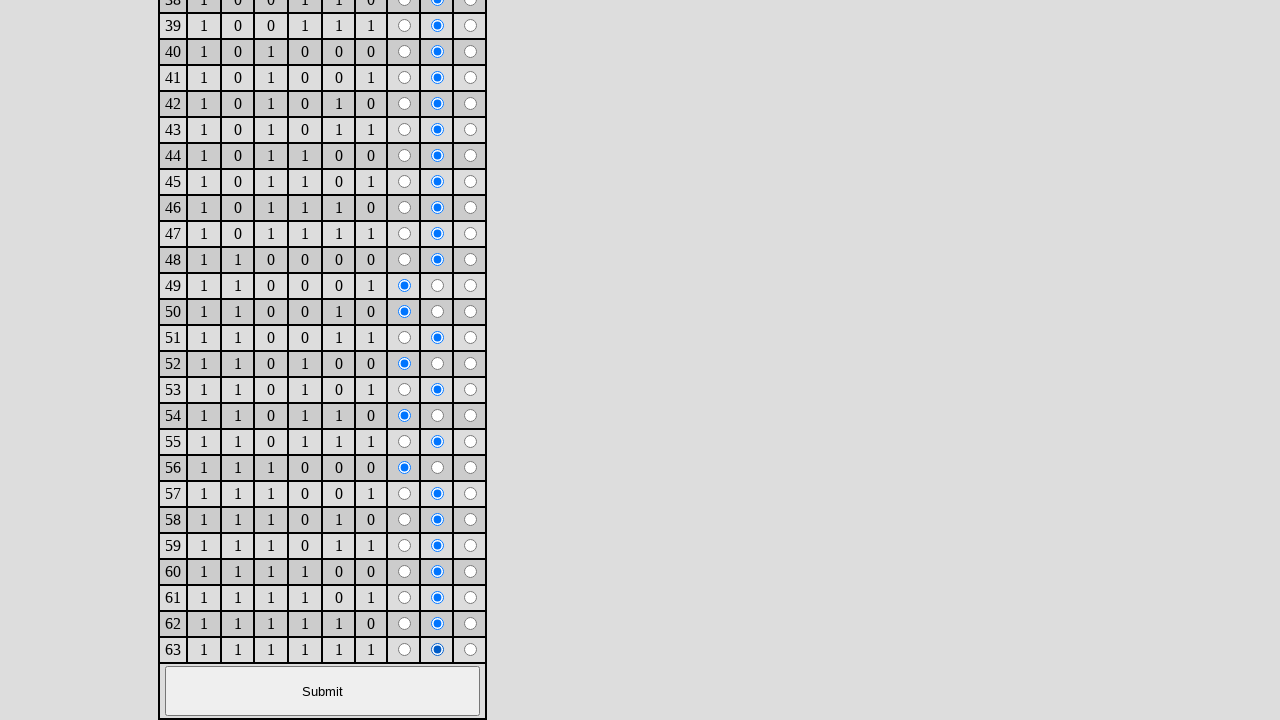

Clicked submit button to solve the 6-variable Karnaugh map at (322, 691) on xpath=//html/body/form/table/tbody/tr[67]/td/input
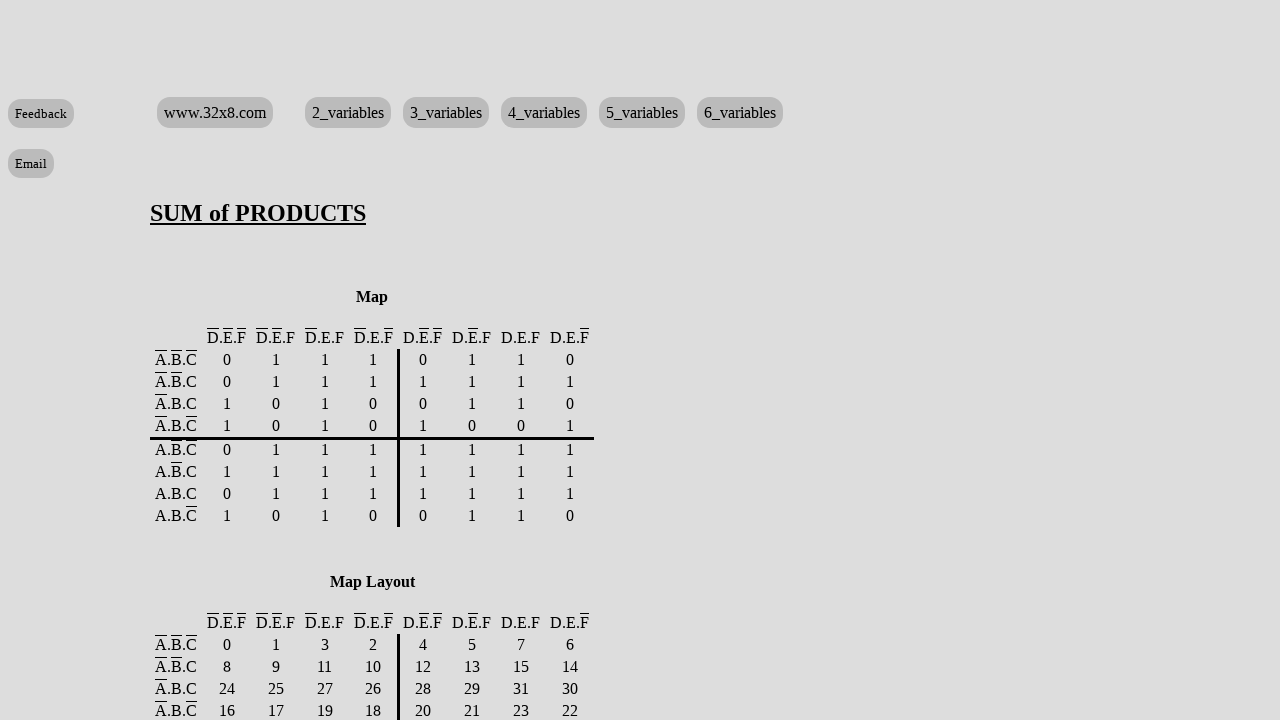

Waited for network idle - results loaded successfully
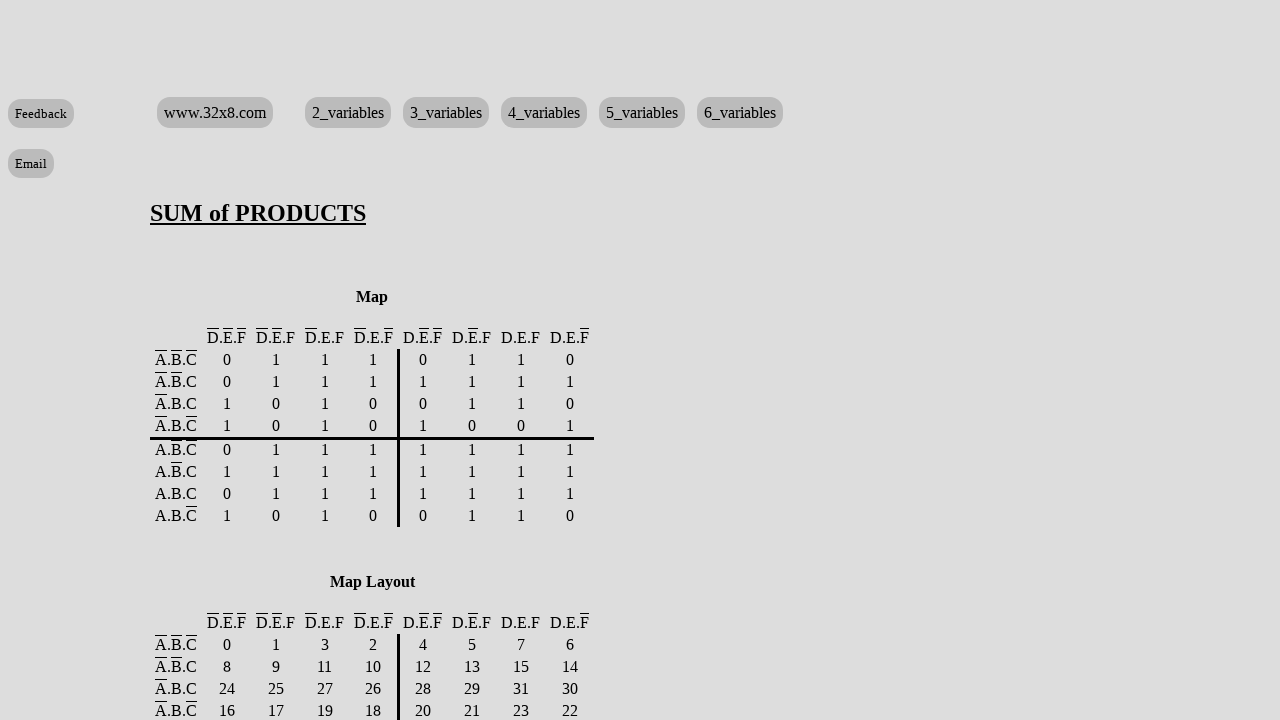

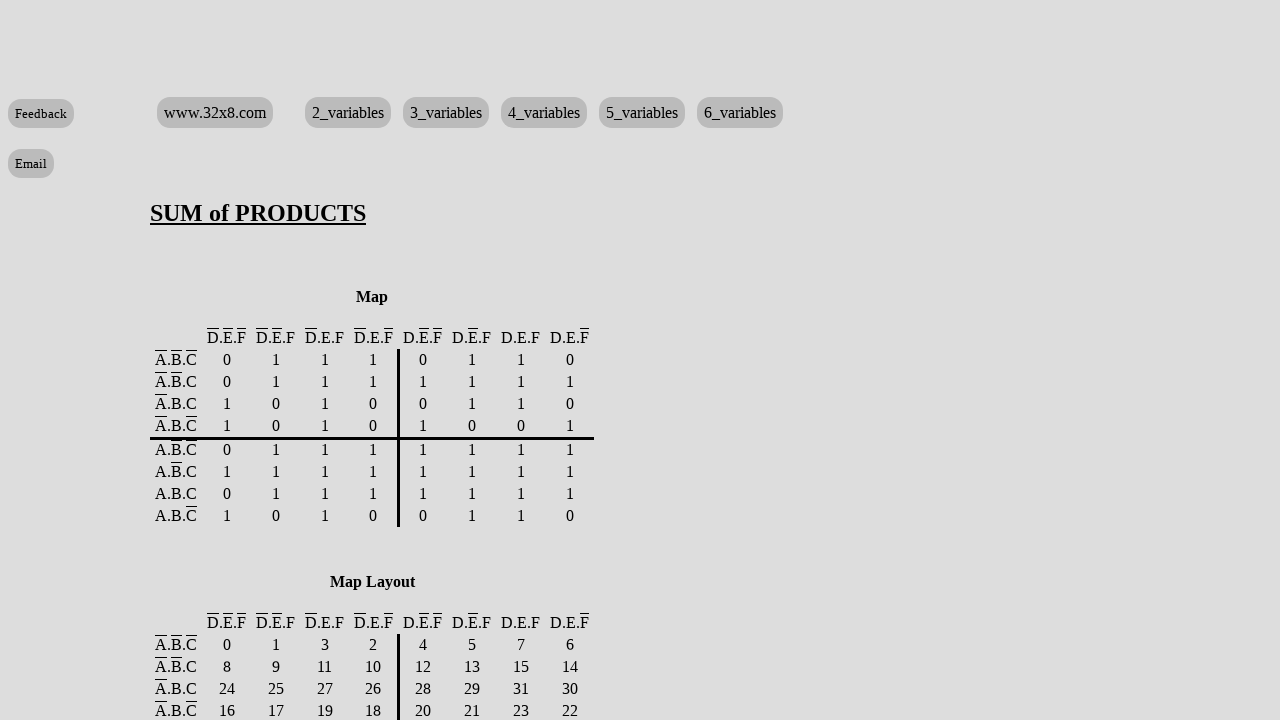